Tests checkbox interactions by randomly clicking checkboxes until Friday is clicked 3 times

Starting URL: http://samples.gwtproject.org/samples/Showcase/Showcase.html#!CwCheckBox

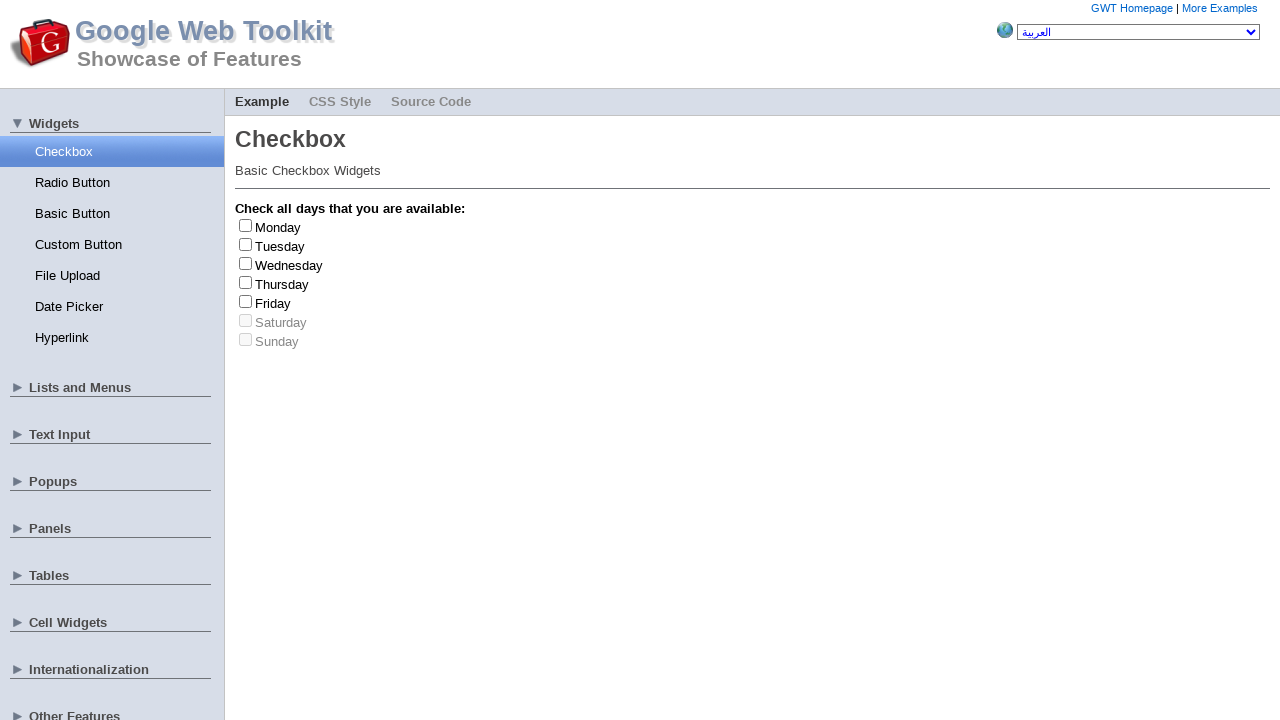

Found all checkbox elements on the page
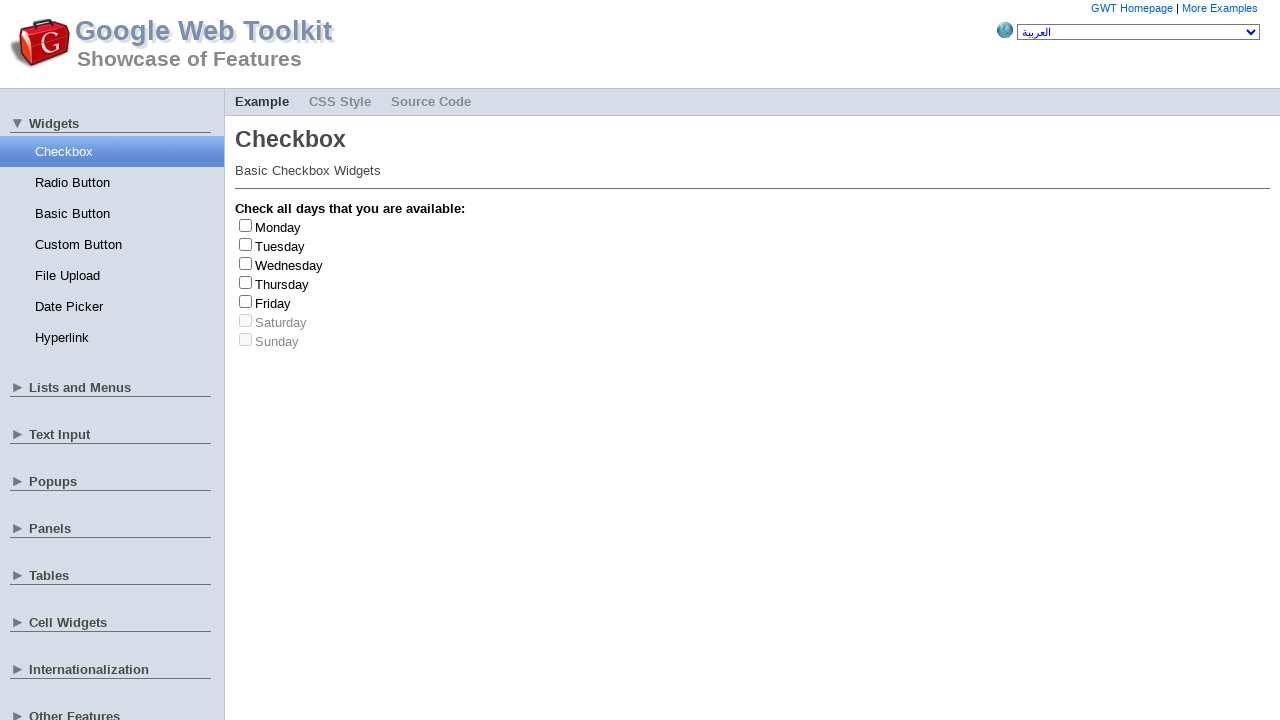

Found all label elements on the page
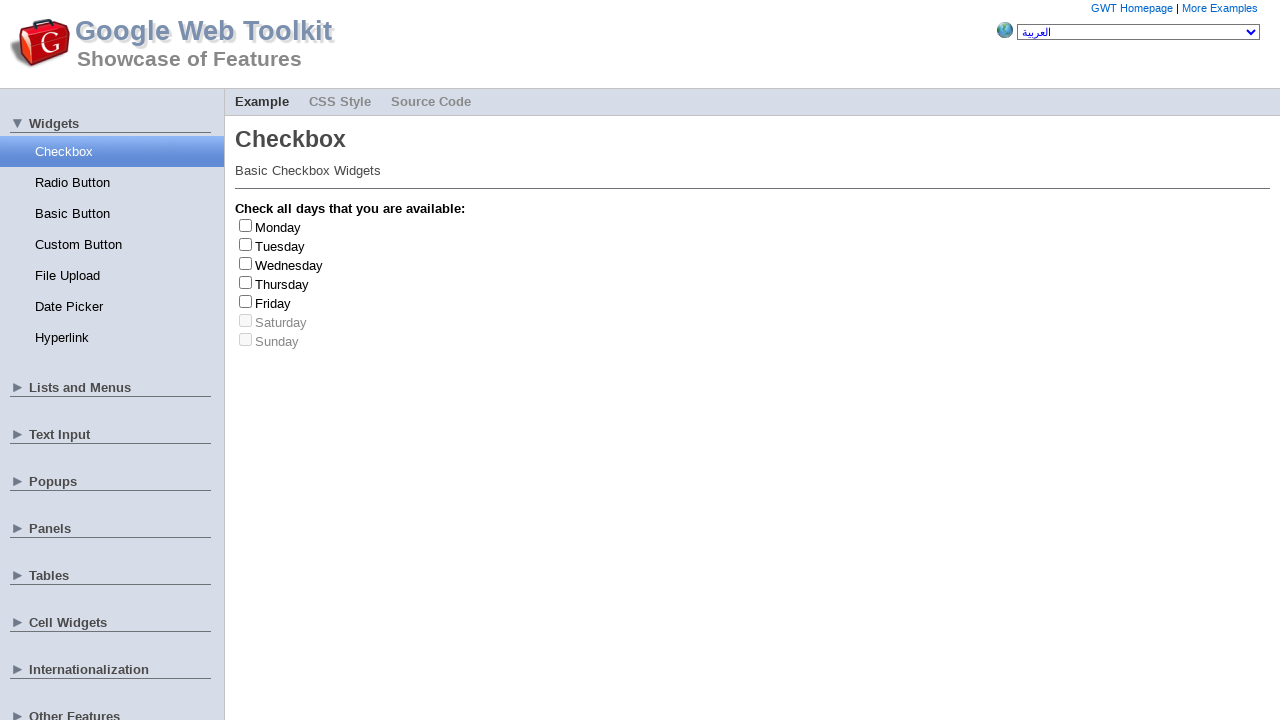

Clicked checkbox at index 0 to check it
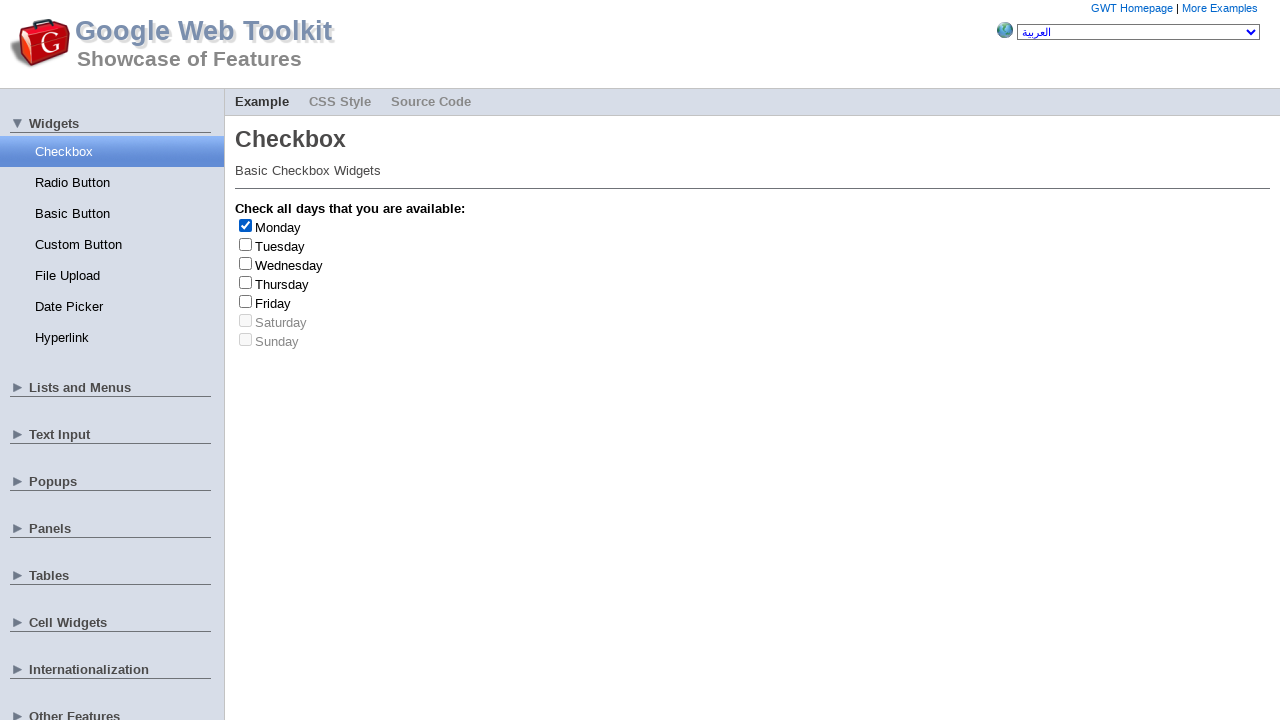

Clicked checkbox at index 0 again to uncheck it
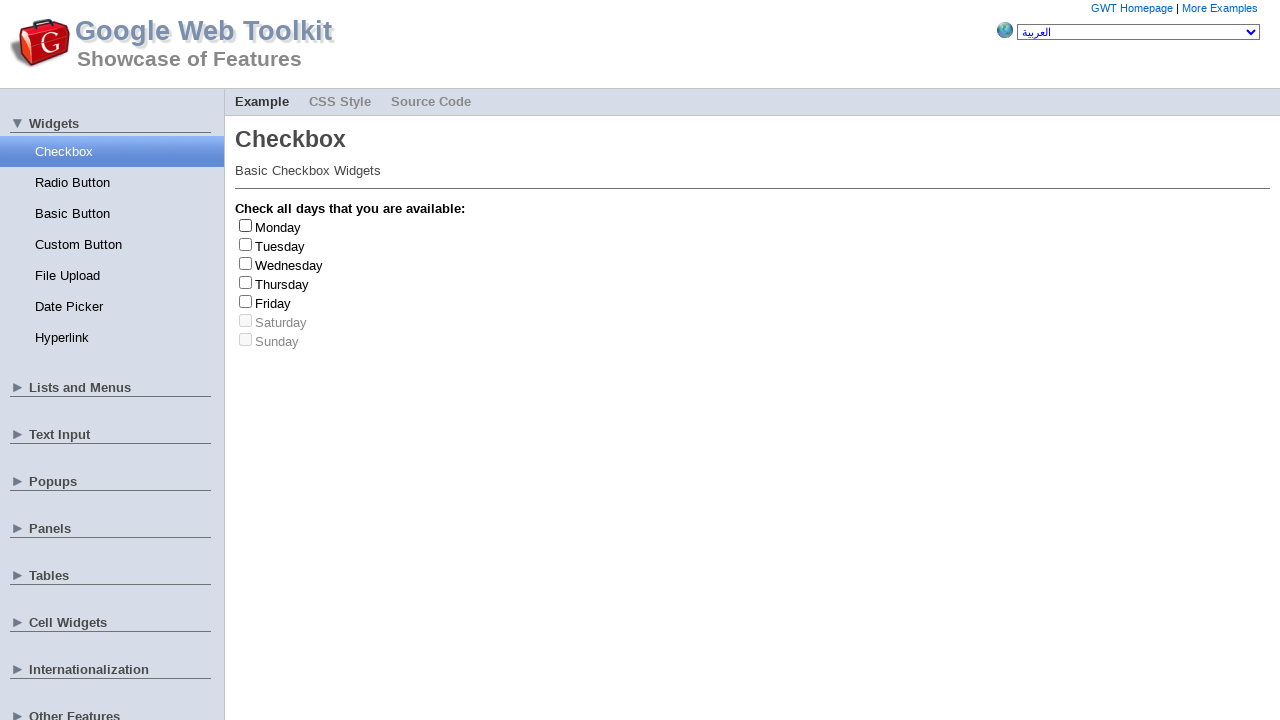

Clicked checkbox at index 2 to check it
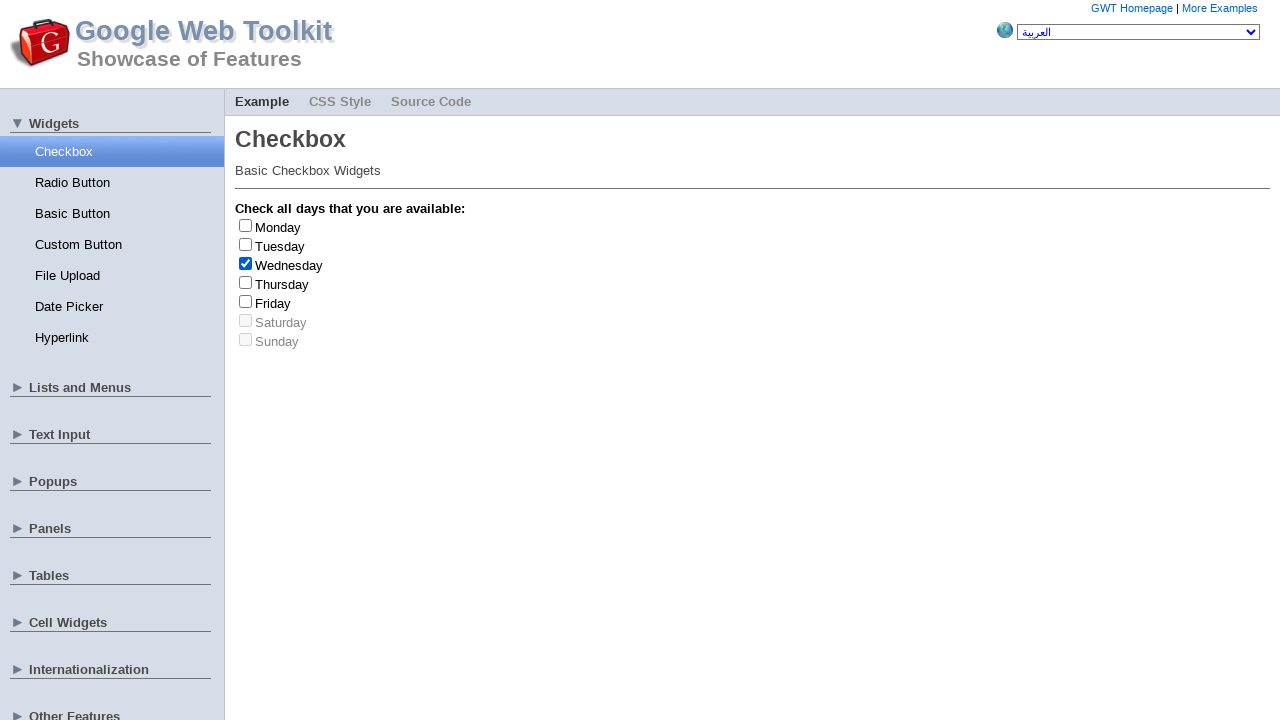

Clicked checkbox at index 2 again to uncheck it
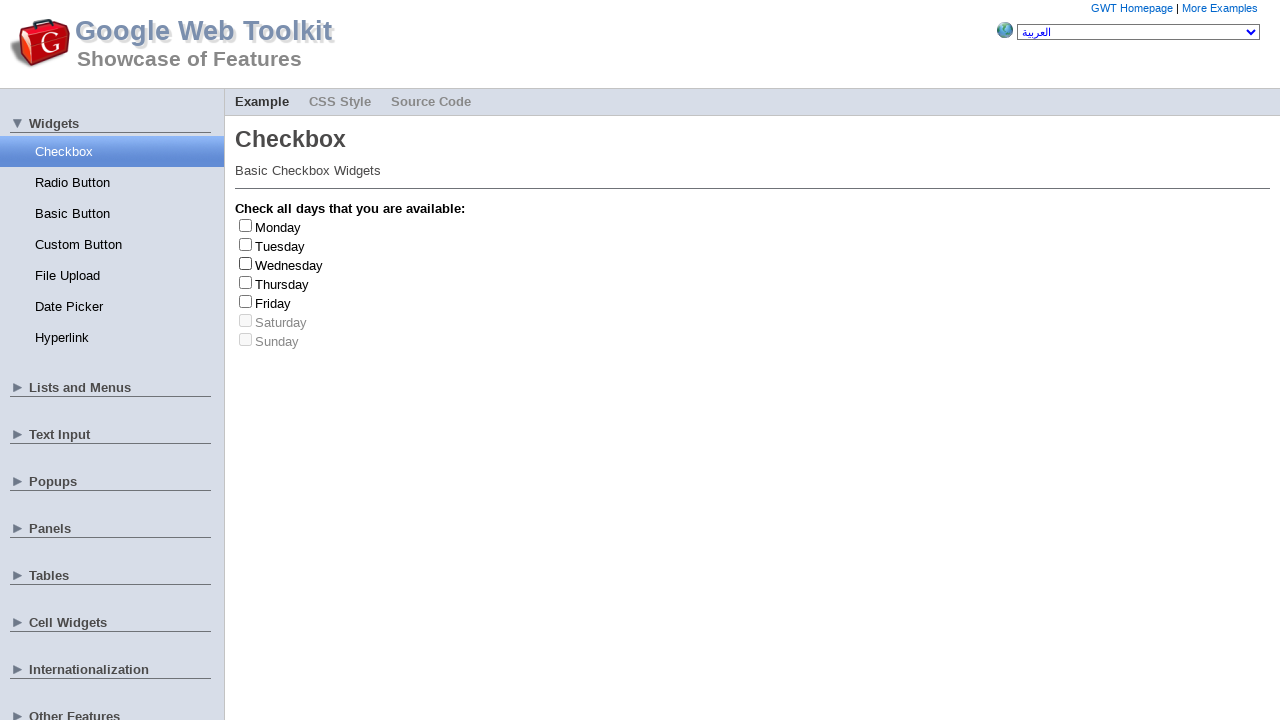

Clicked checkbox at index 1 to check it
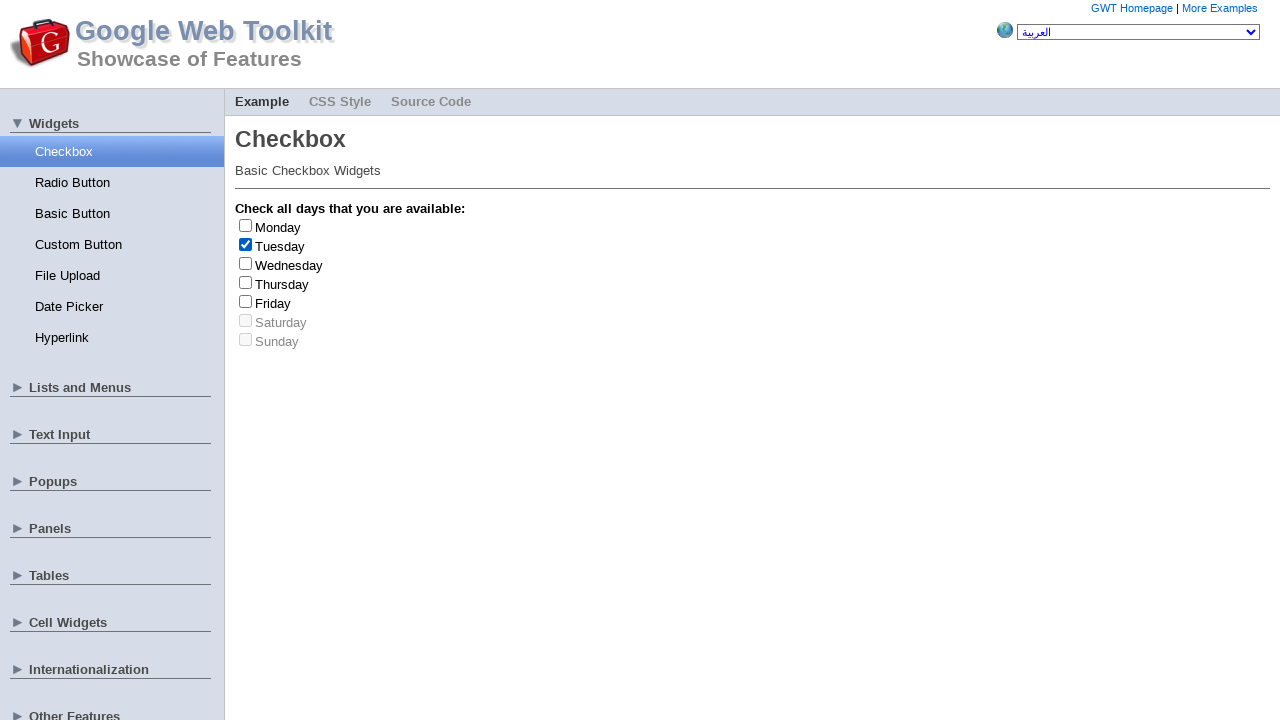

Clicked checkbox at index 1 again to uncheck it
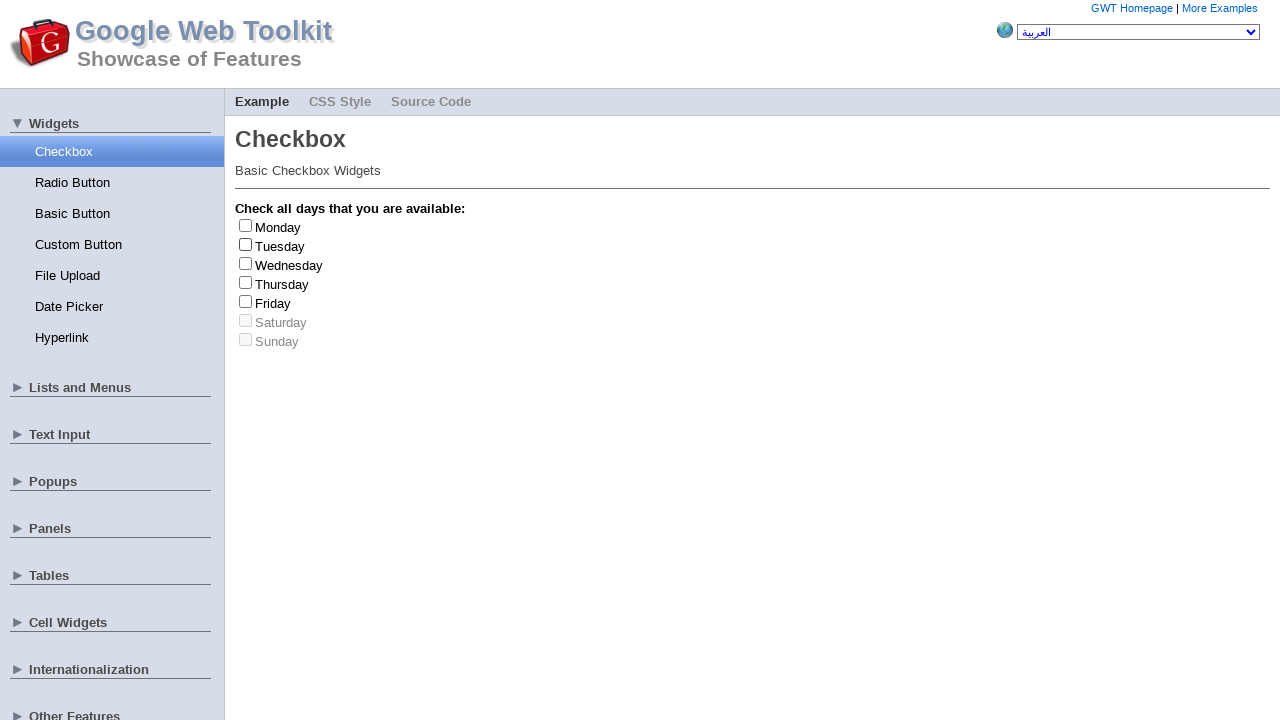

Clicked checkbox at index 3 to check it
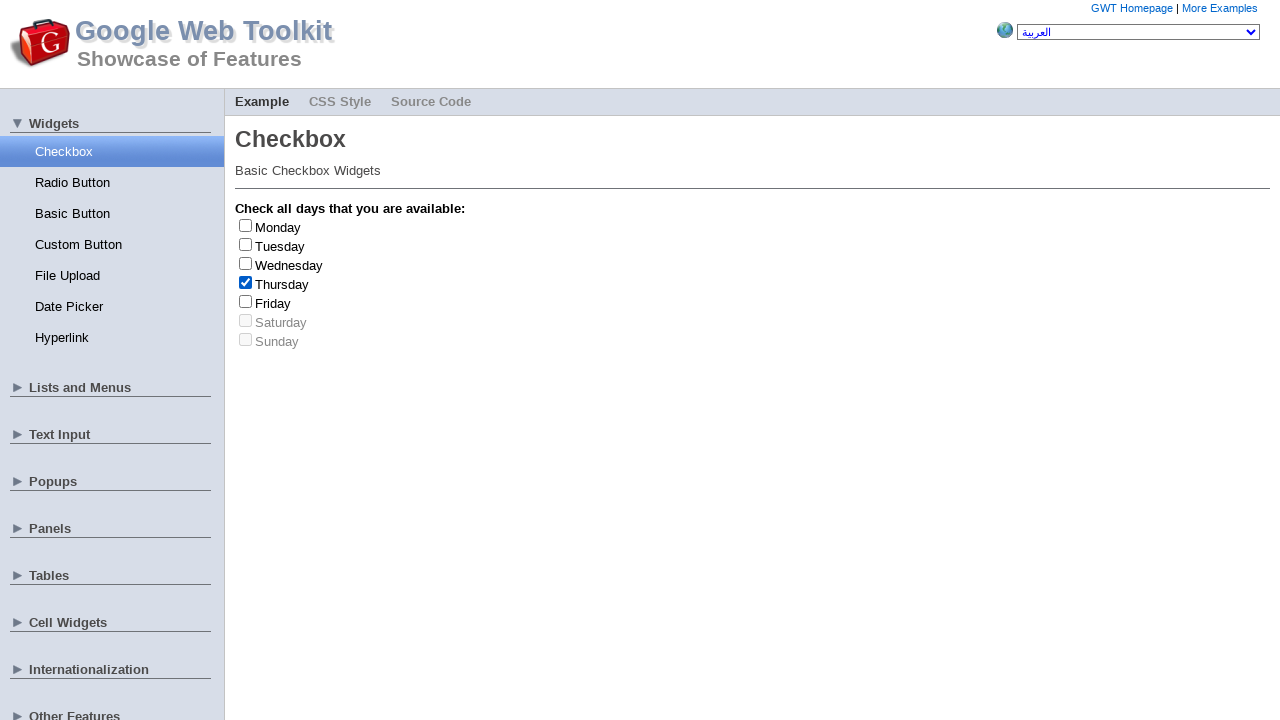

Clicked checkbox at index 3 again to uncheck it
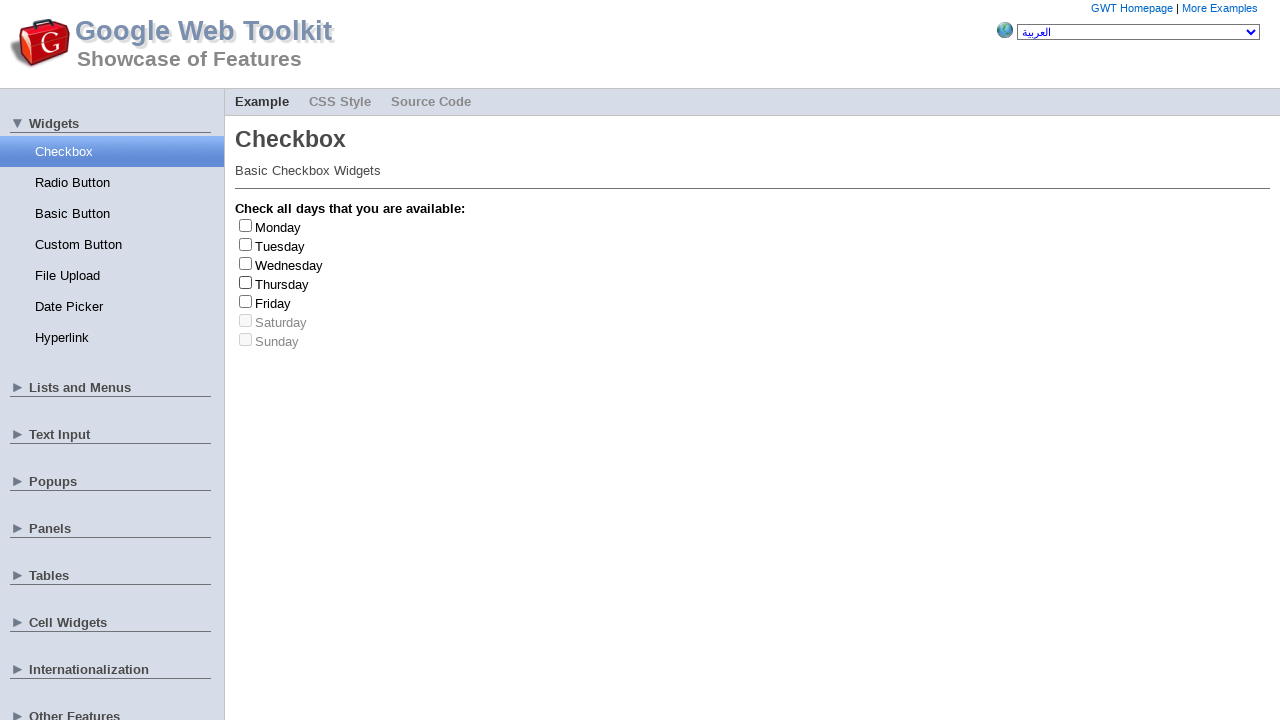

Clicked checkbox at index 1 to check it
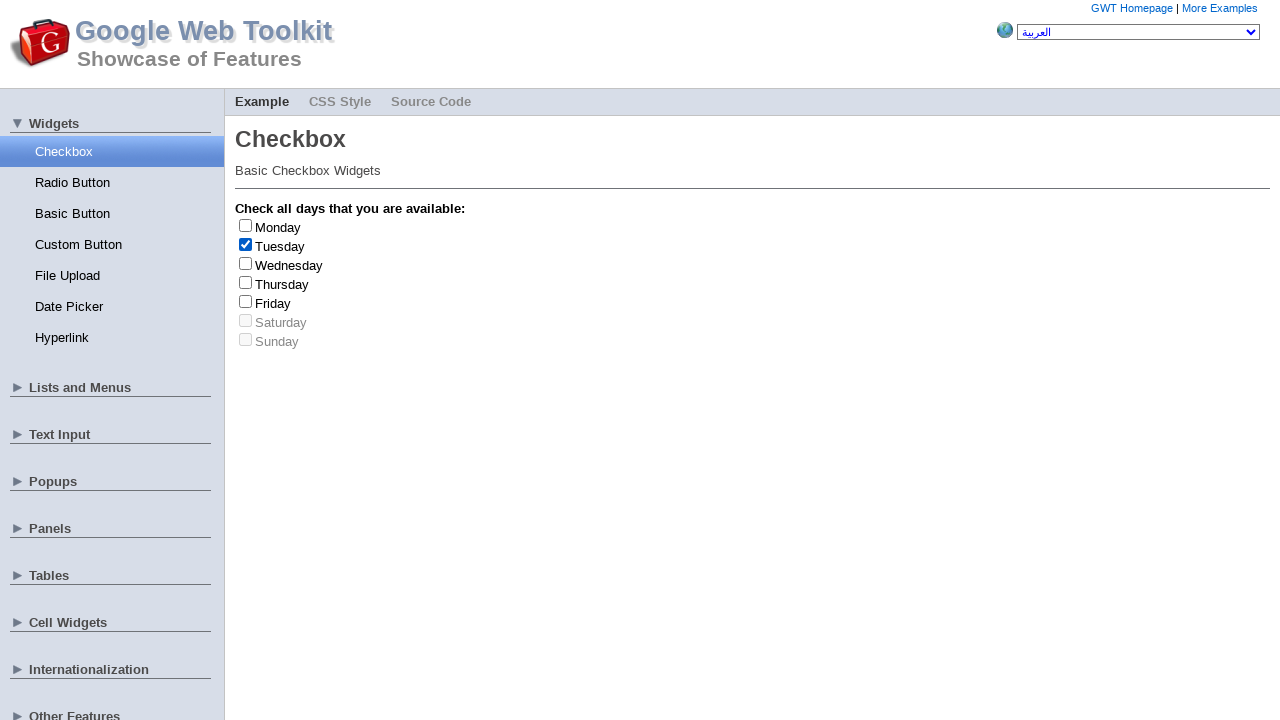

Clicked checkbox at index 1 again to uncheck it
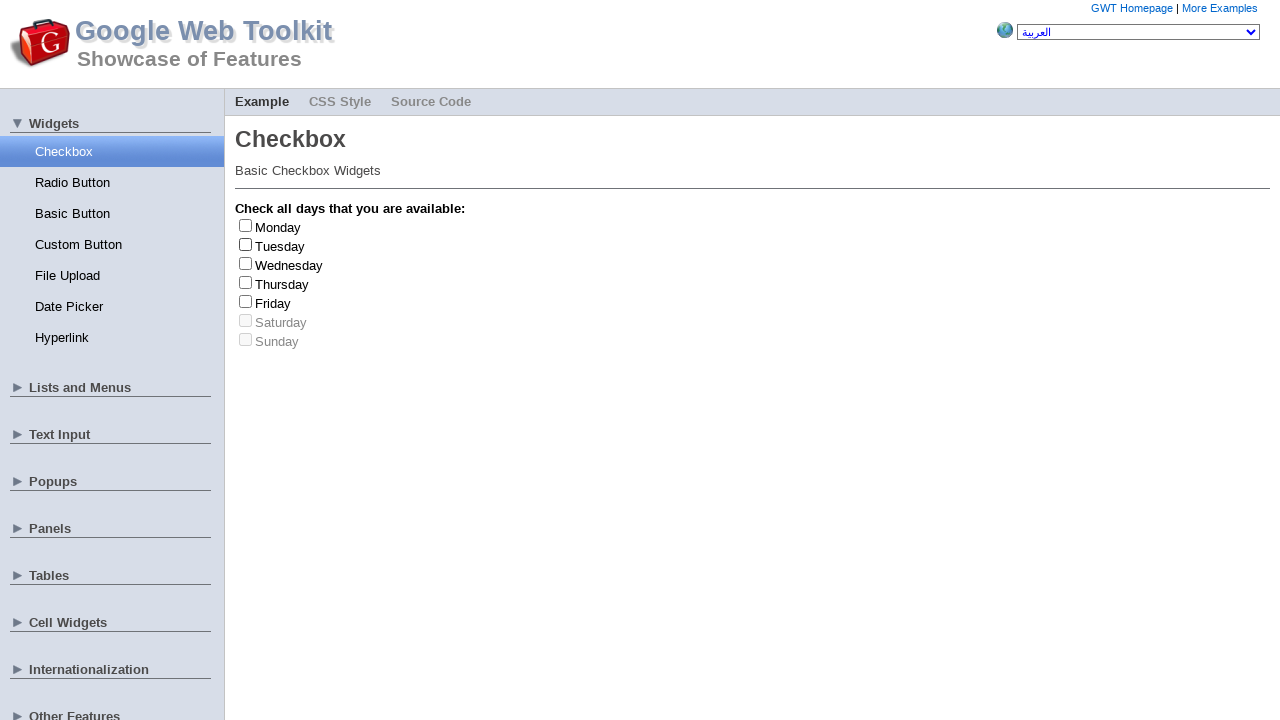

Clicked checkbox at index 0 to check it
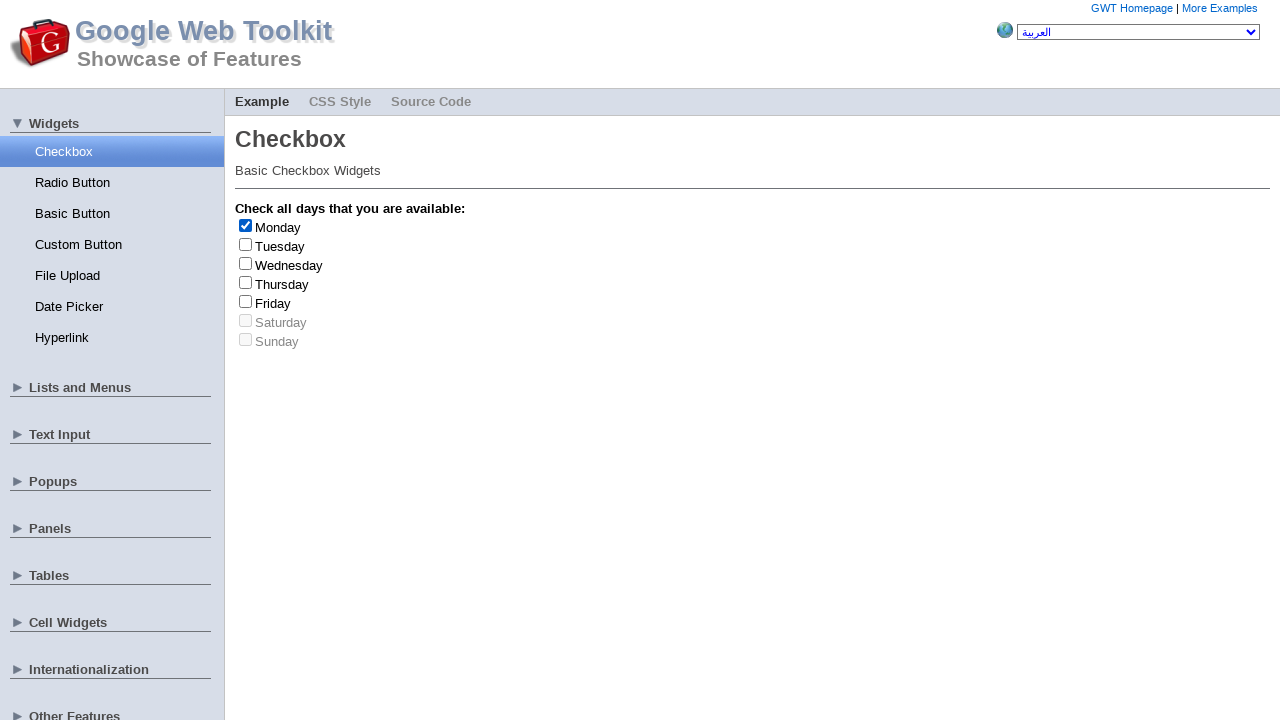

Clicked checkbox at index 0 again to uncheck it
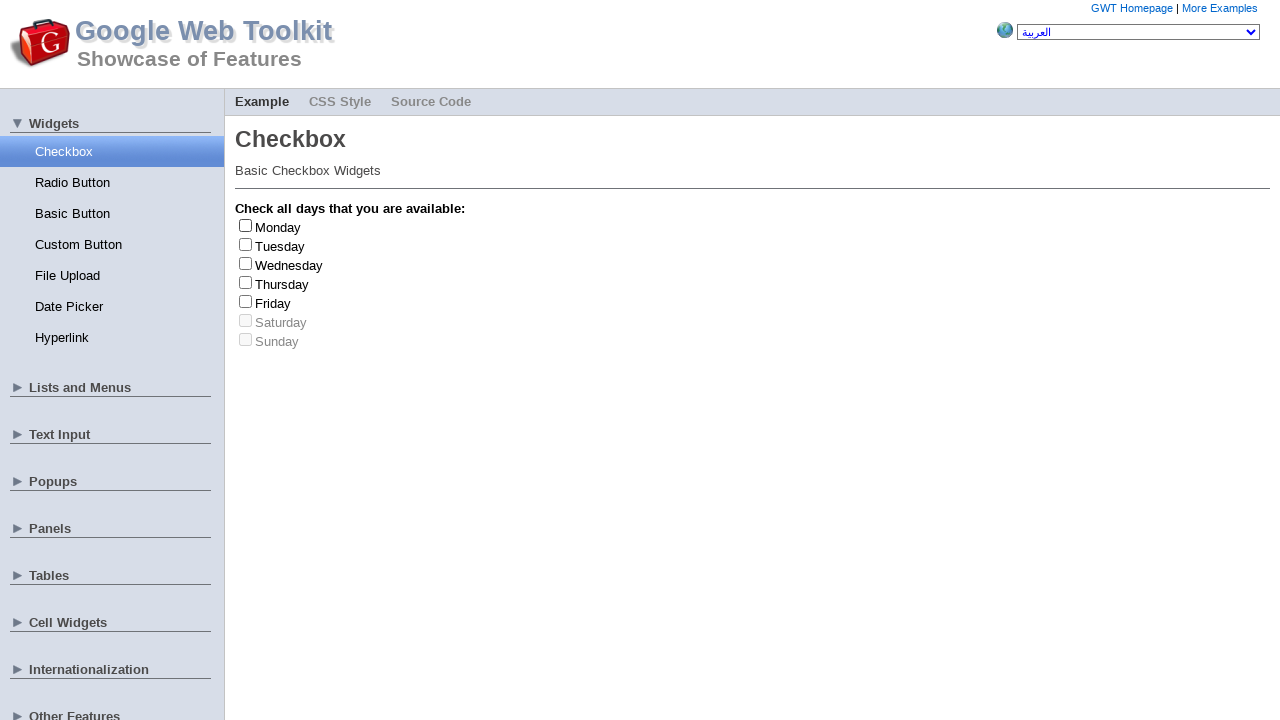

Clicked checkbox at index 0 to check it
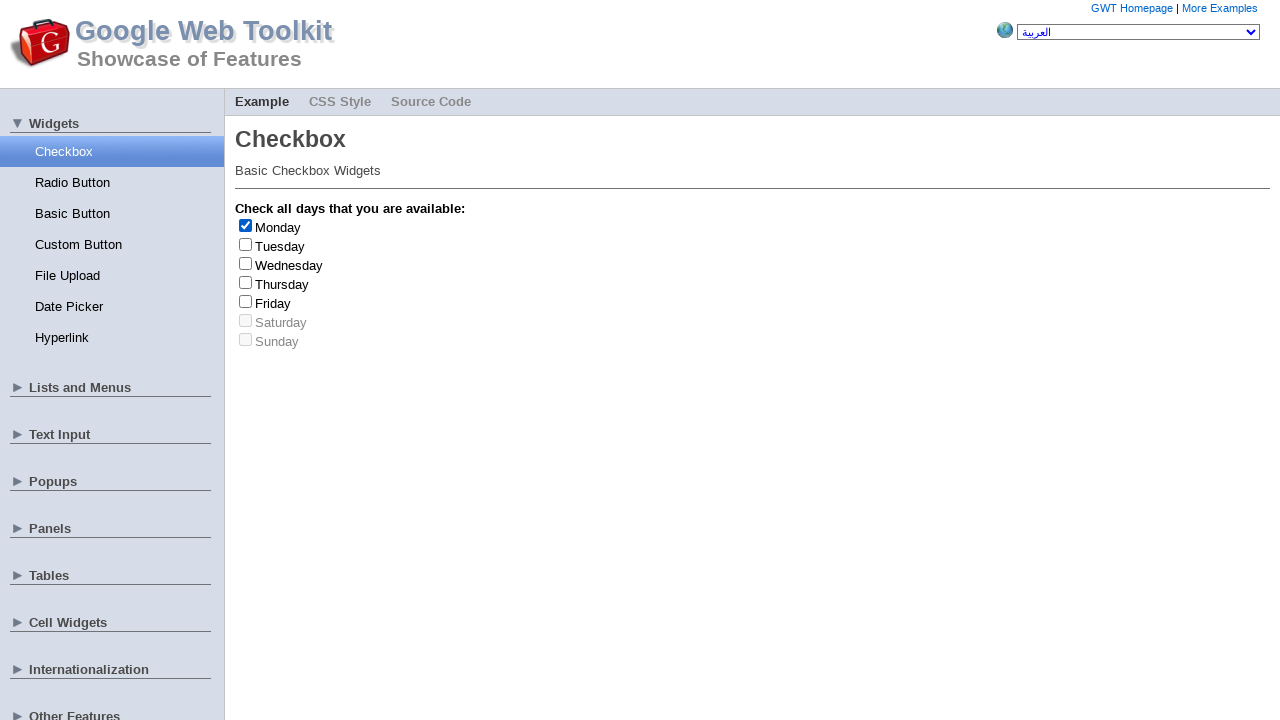

Clicked checkbox at index 0 again to uncheck it
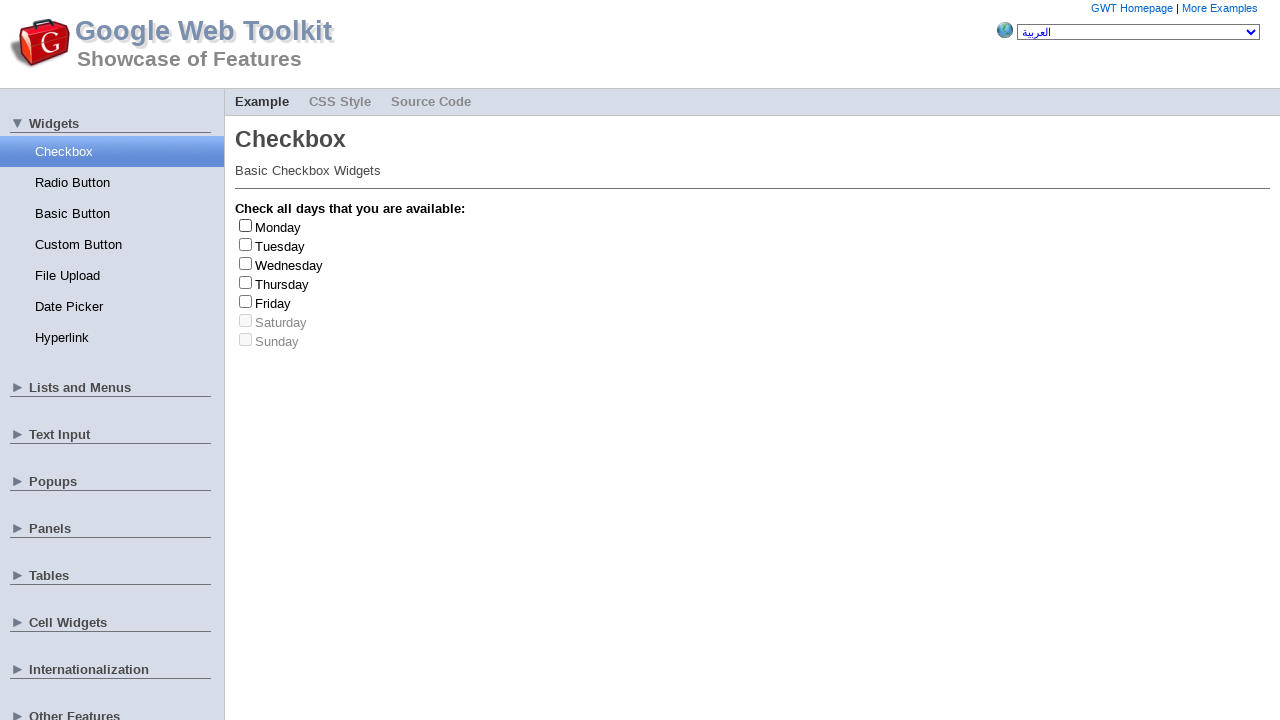

Clicked checkbox at index 2 to check it
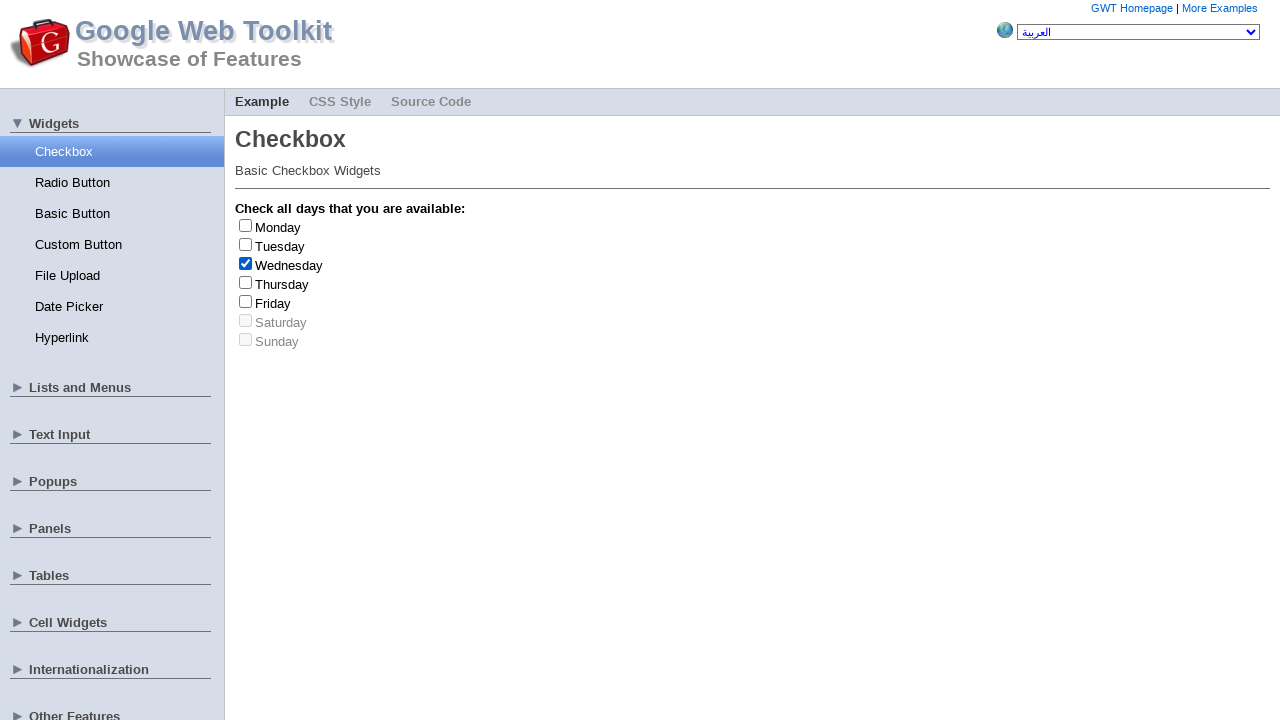

Clicked checkbox at index 2 again to uncheck it
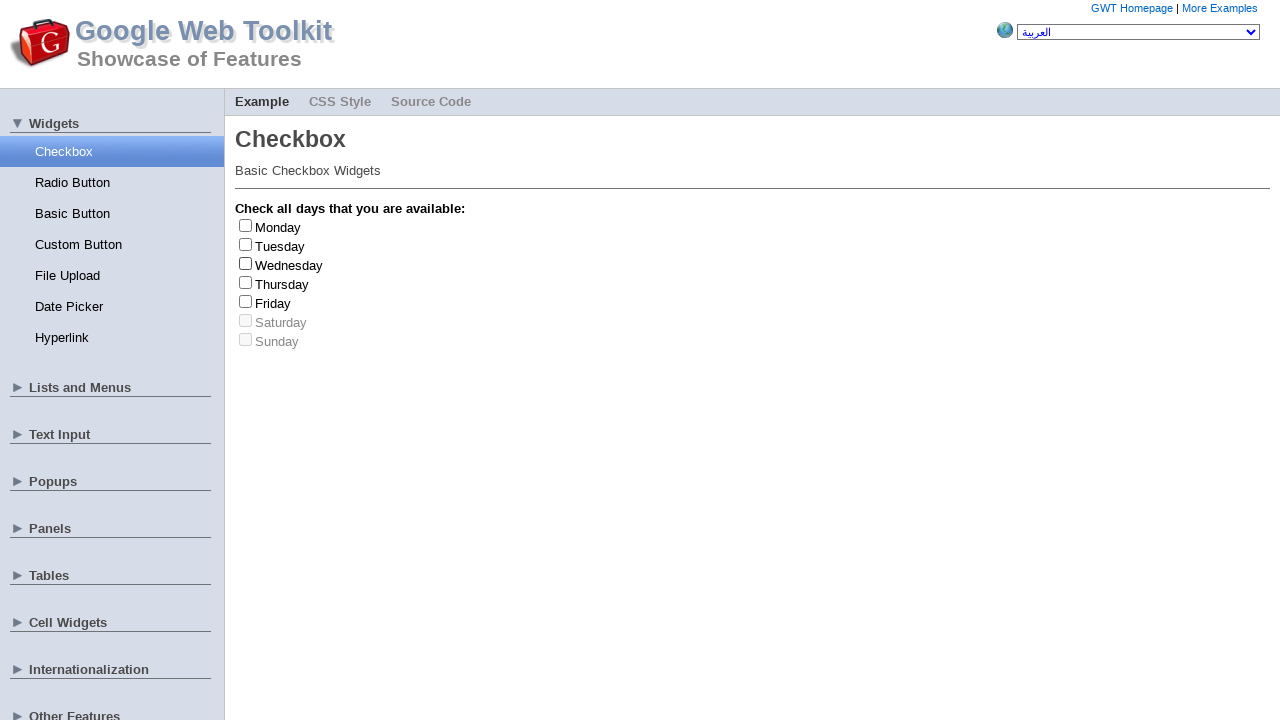

Clicked checkbox at index 2 to check it
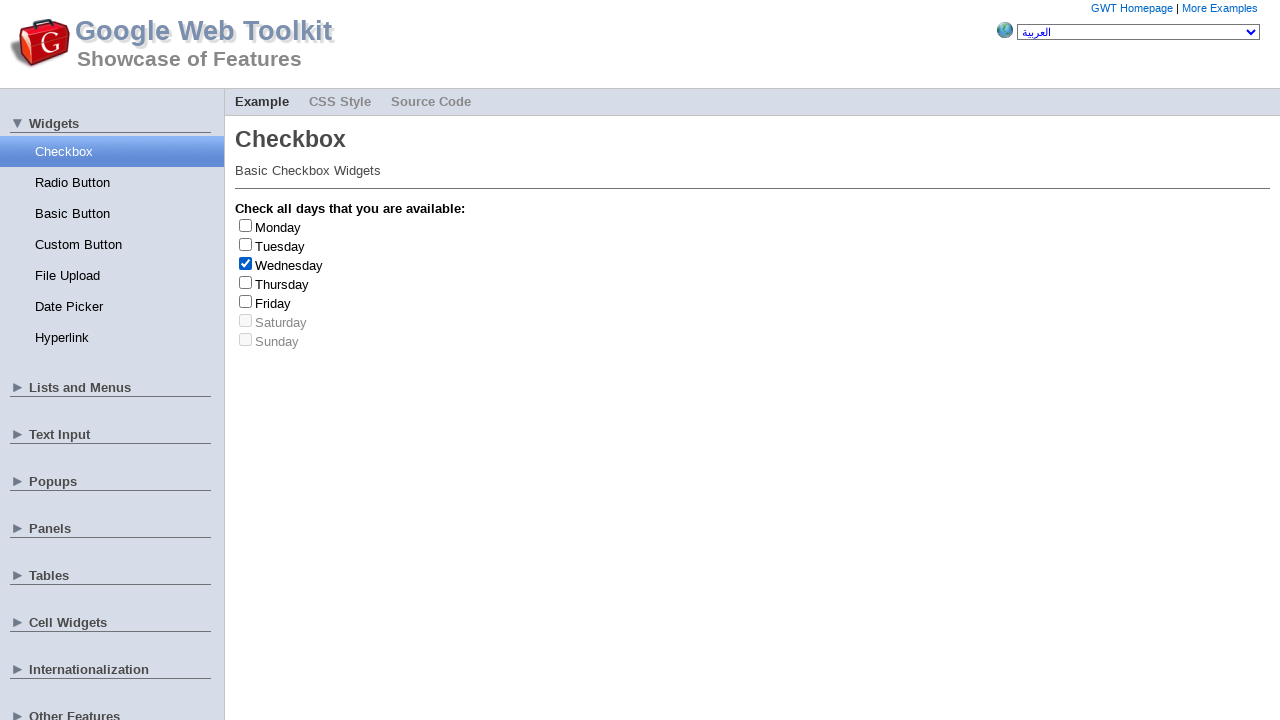

Clicked checkbox at index 2 again to uncheck it
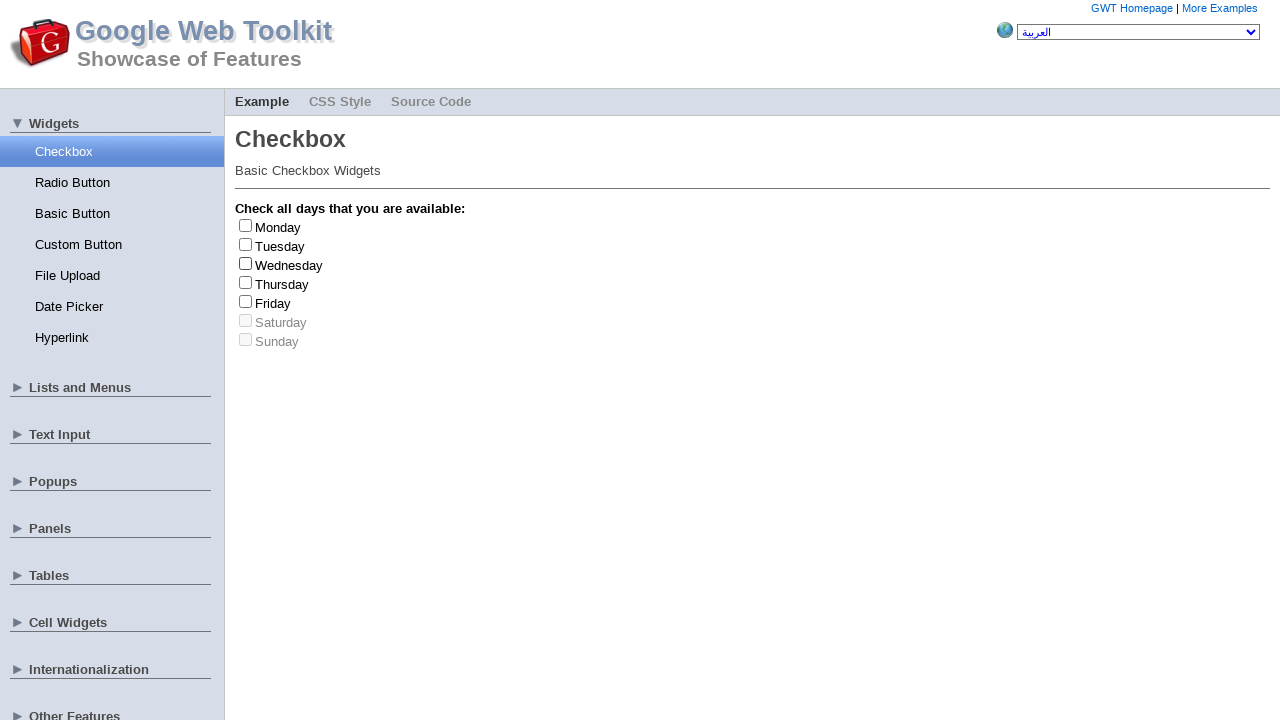

Clicked checkbox at index 4 to check it
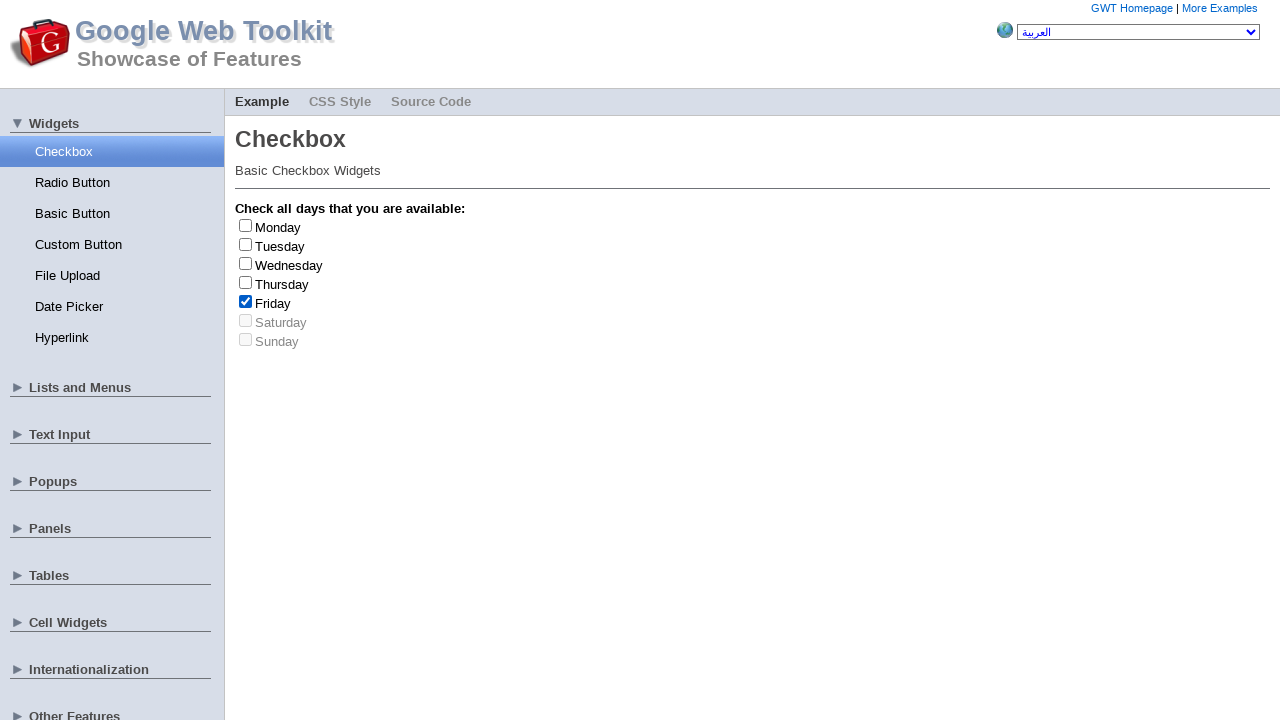

Clicked checkbox at index 4 again to uncheck it
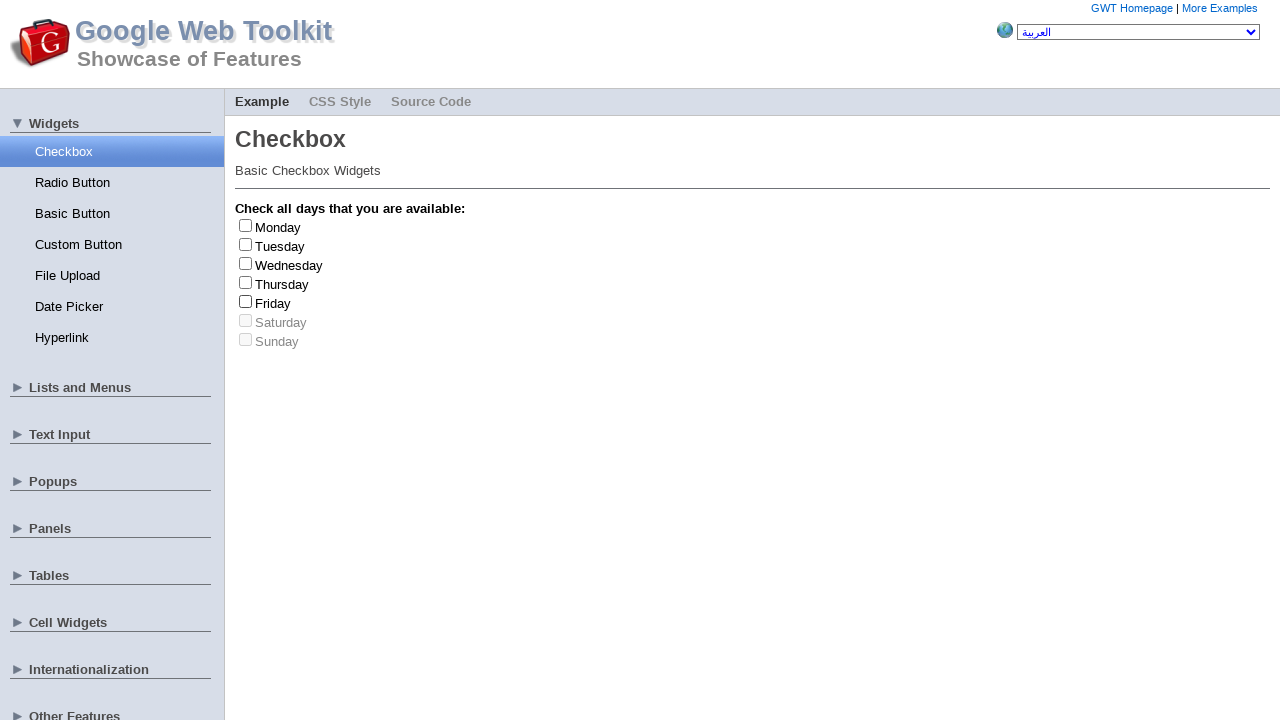

Friday checkbox clicked 1 time(s)
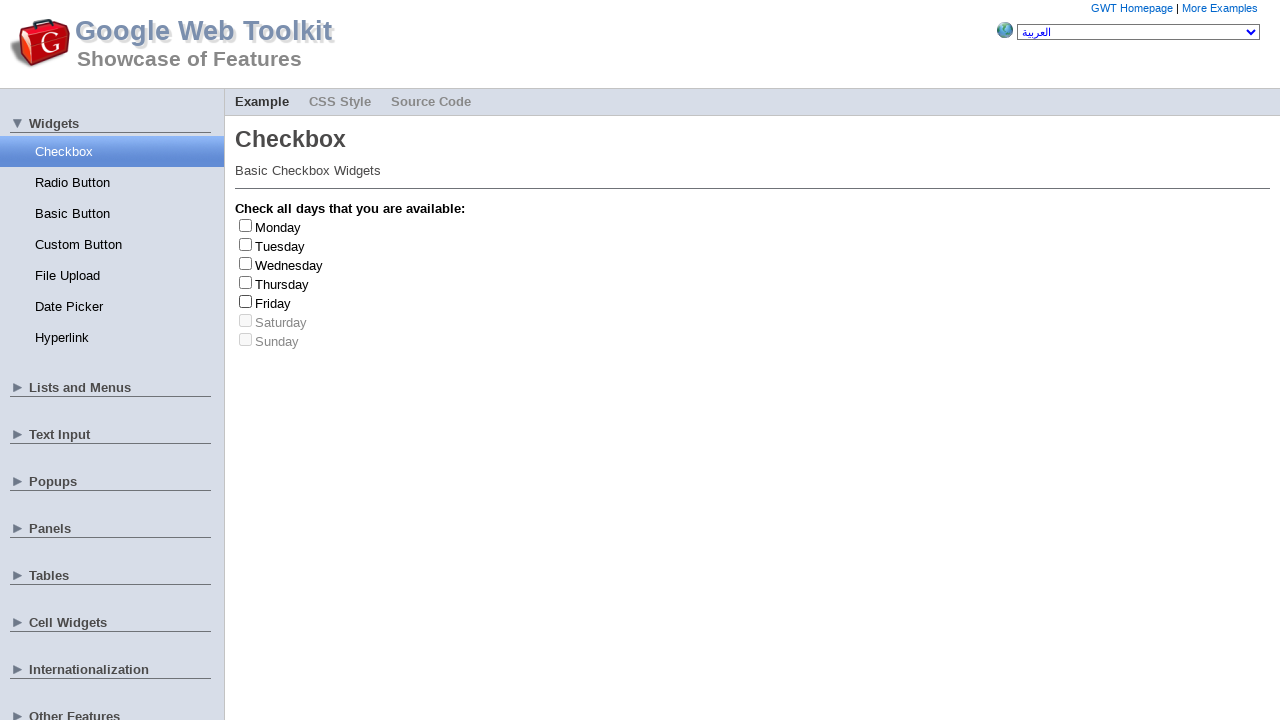

Clicked checkbox at index 4 to check it
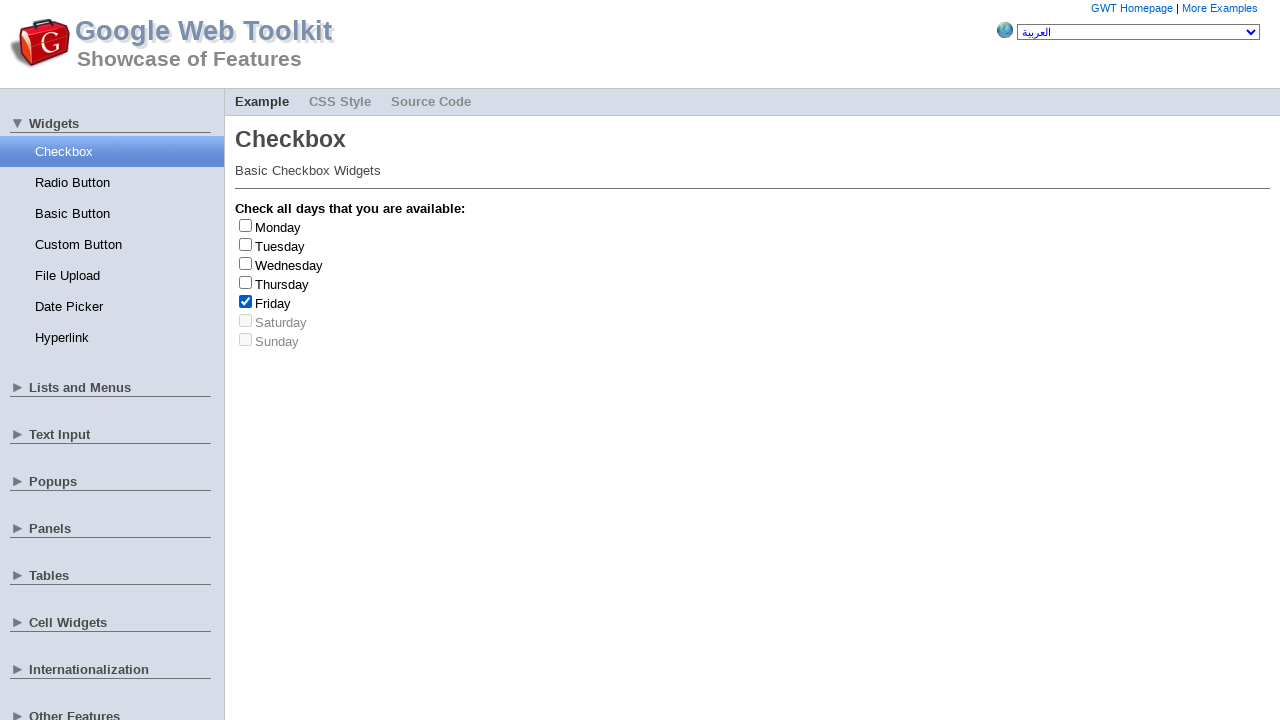

Clicked checkbox at index 4 again to uncheck it
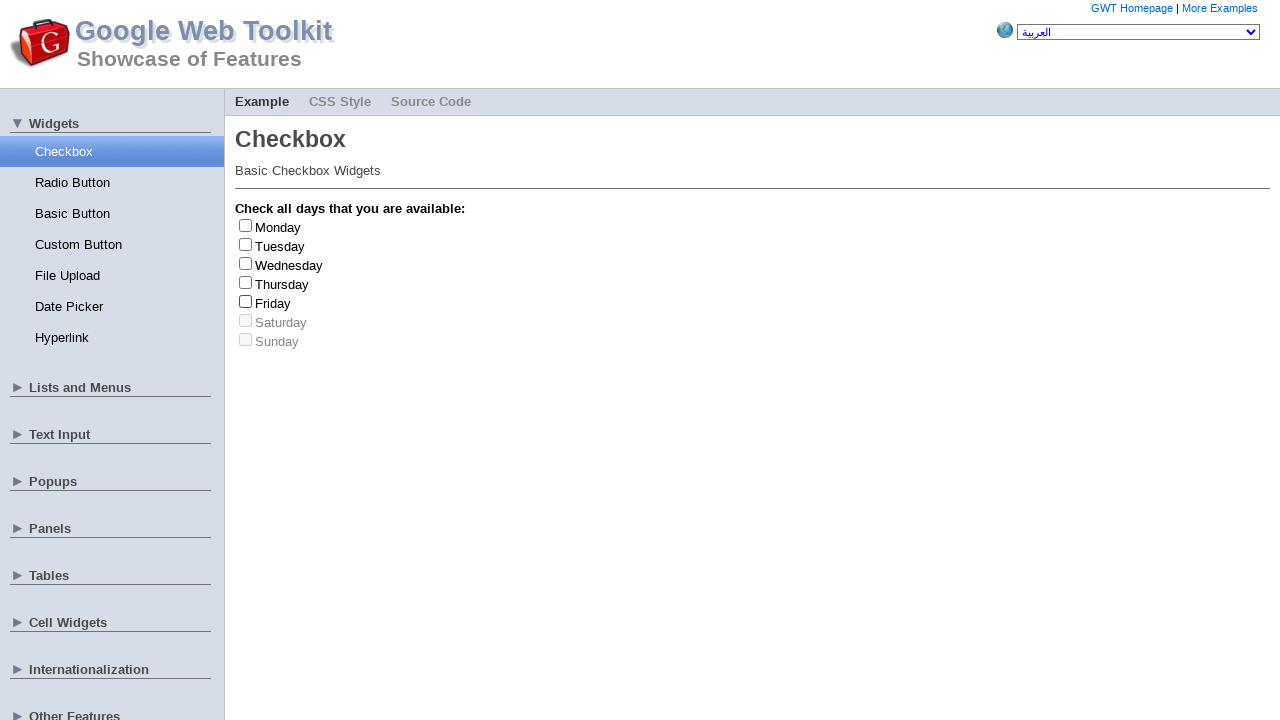

Friday checkbox clicked 2 time(s)
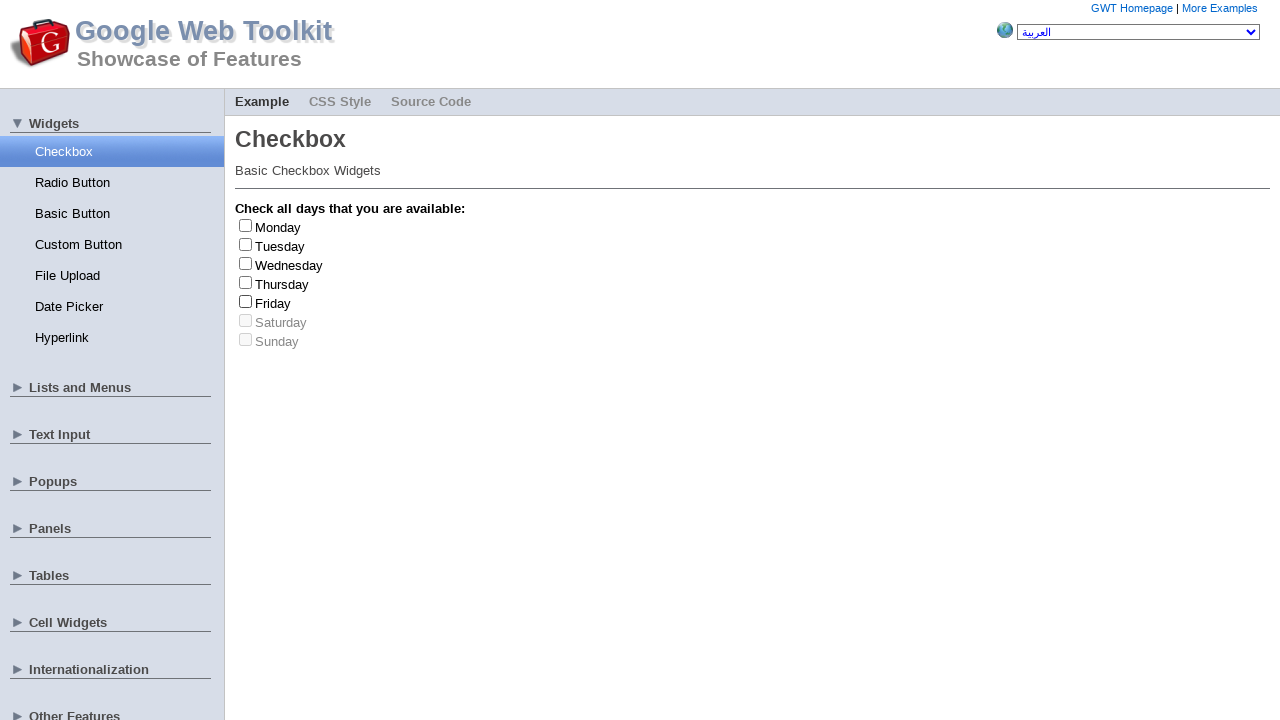

Clicked checkbox at index 2 to check it
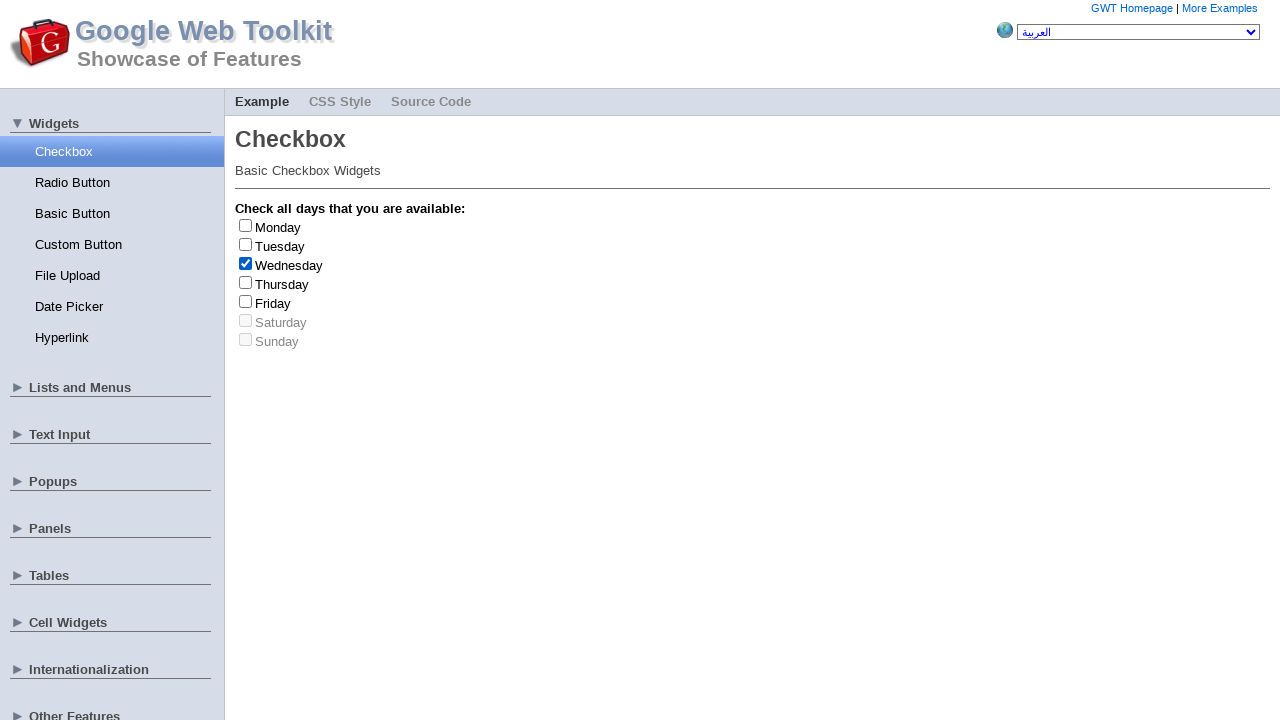

Clicked checkbox at index 2 again to uncheck it
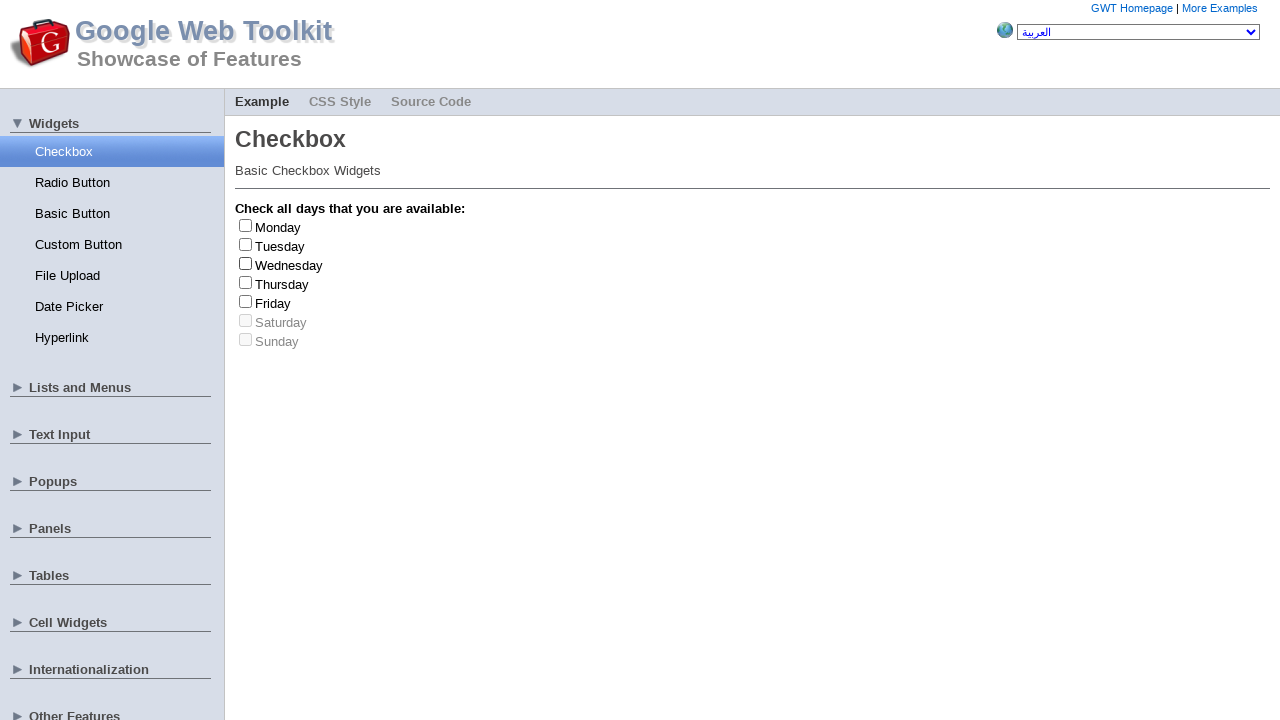

Clicked checkbox at index 2 to check it
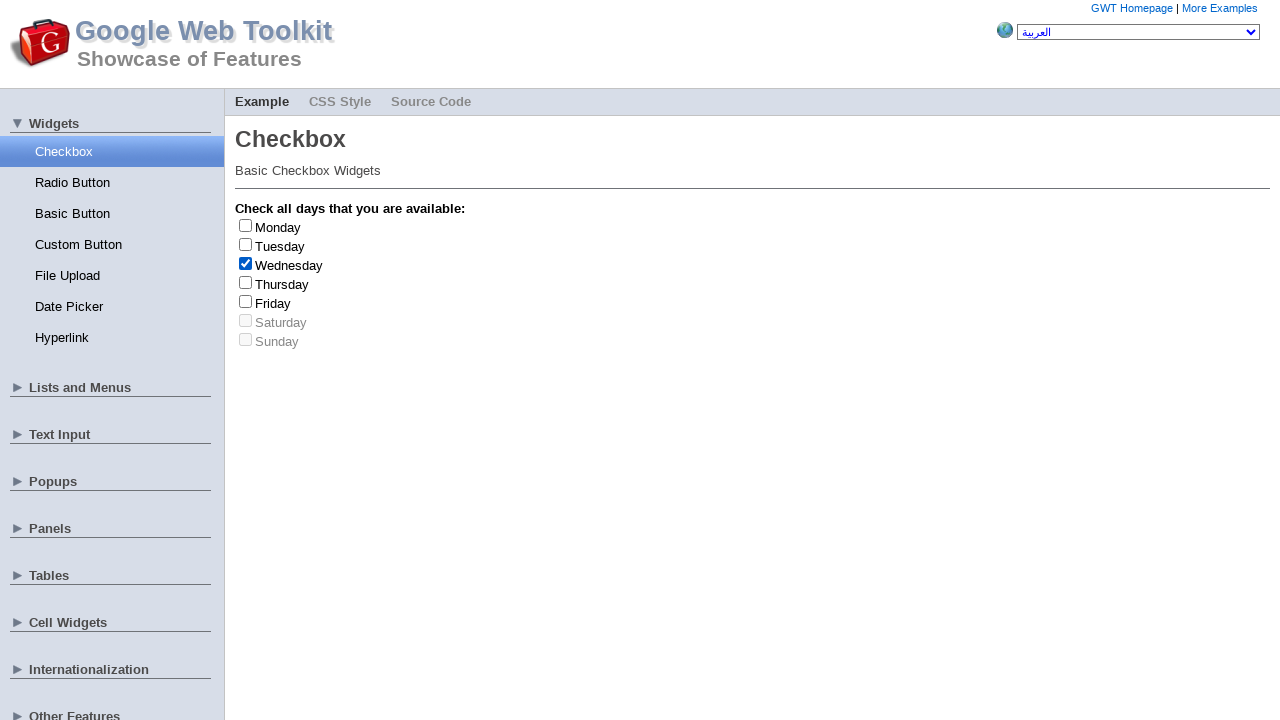

Clicked checkbox at index 2 again to uncheck it
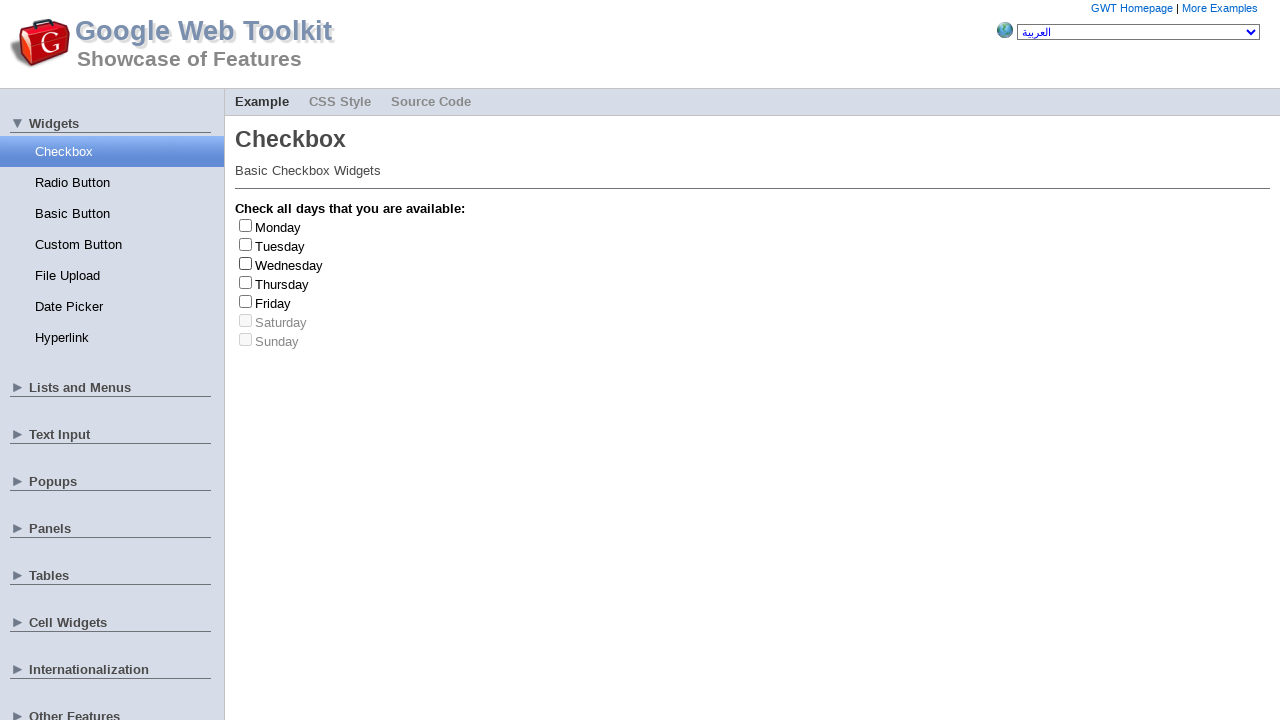

Clicked checkbox at index 3 to check it
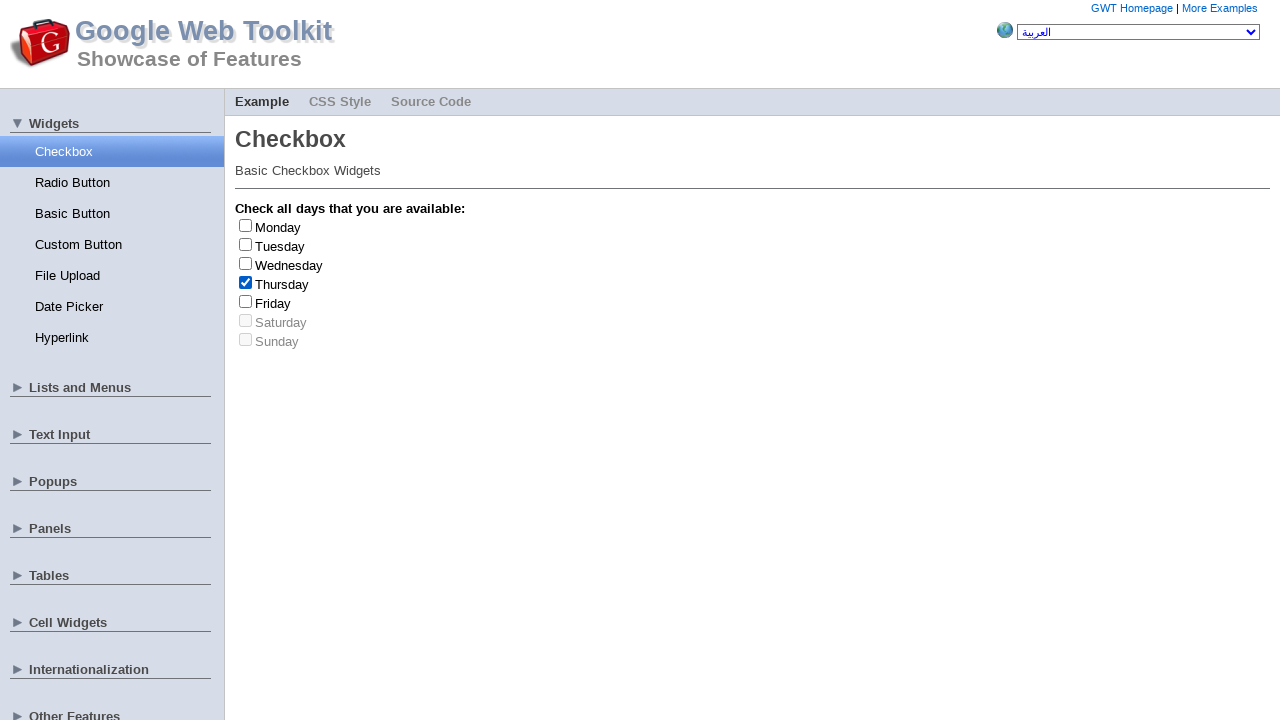

Clicked checkbox at index 3 again to uncheck it
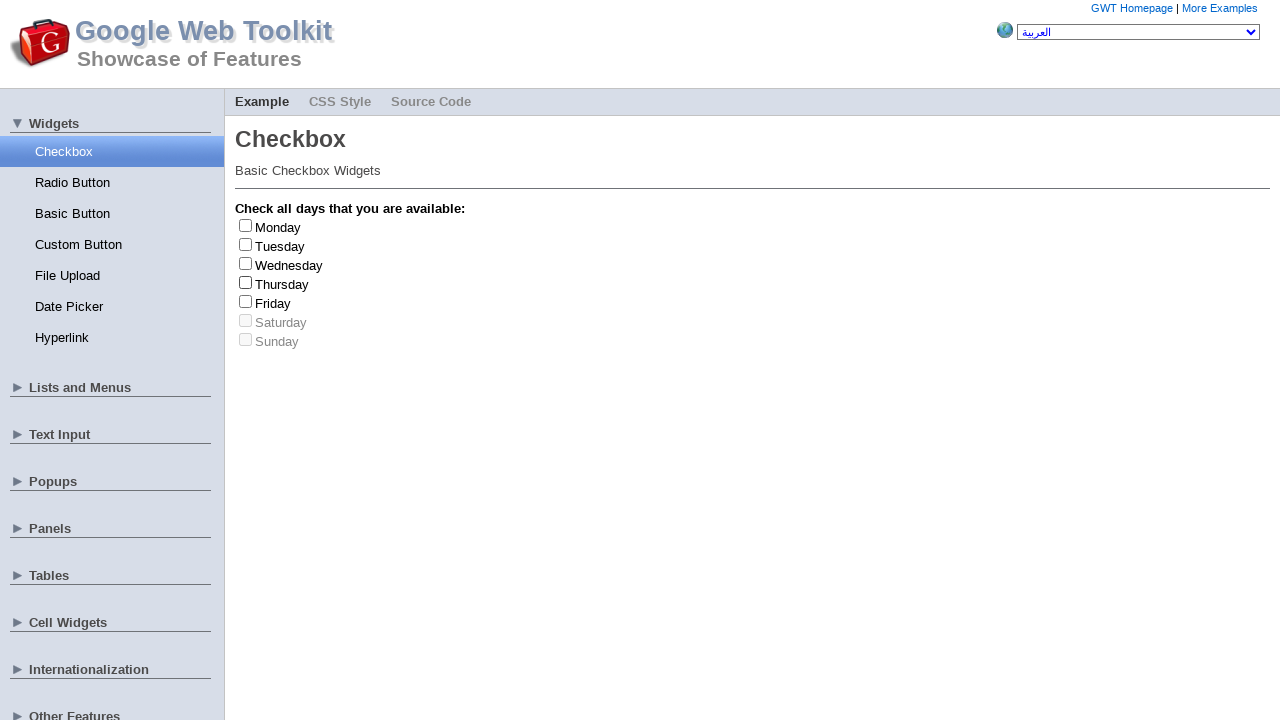

Clicked checkbox at index 2 to check it
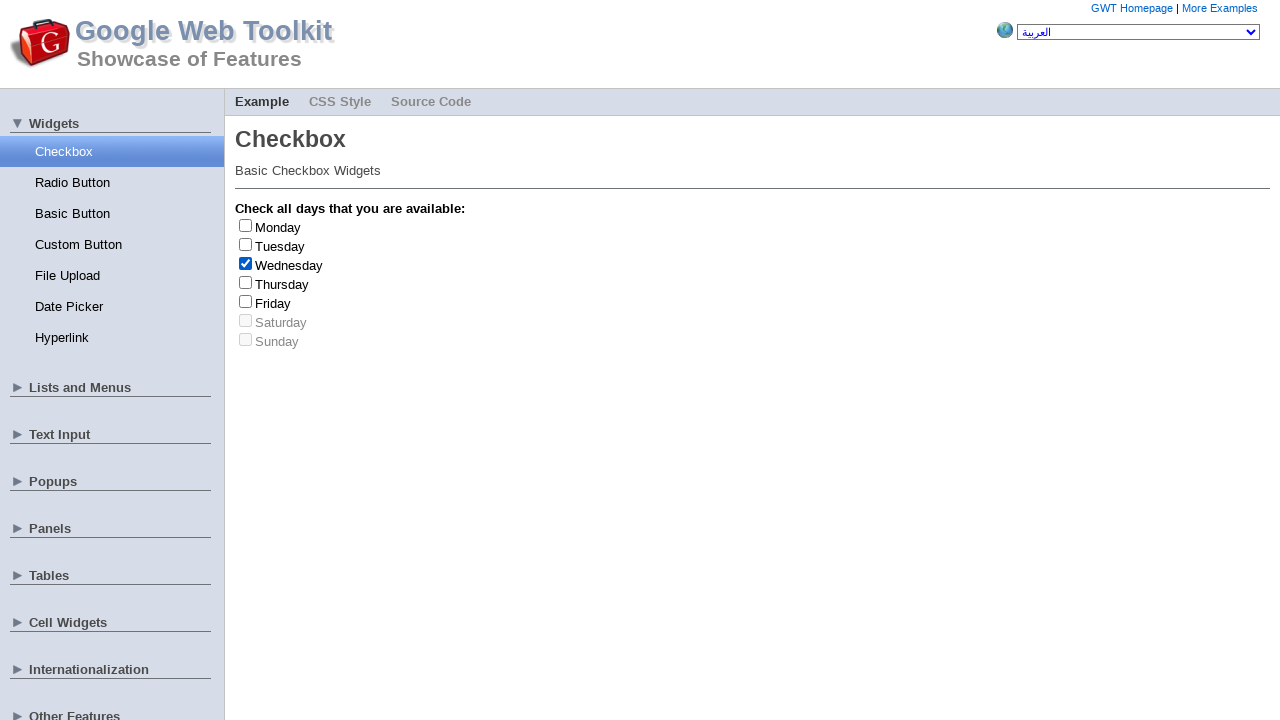

Clicked checkbox at index 2 again to uncheck it
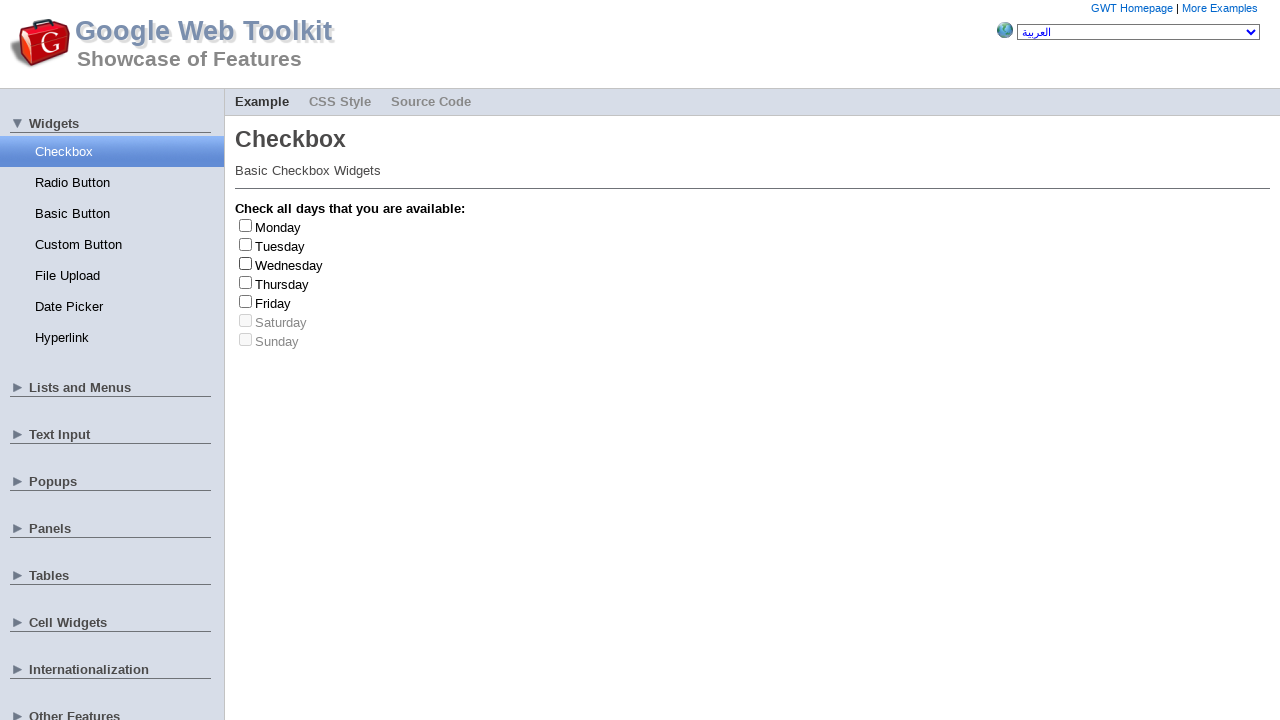

Clicked checkbox at index 2 to check it
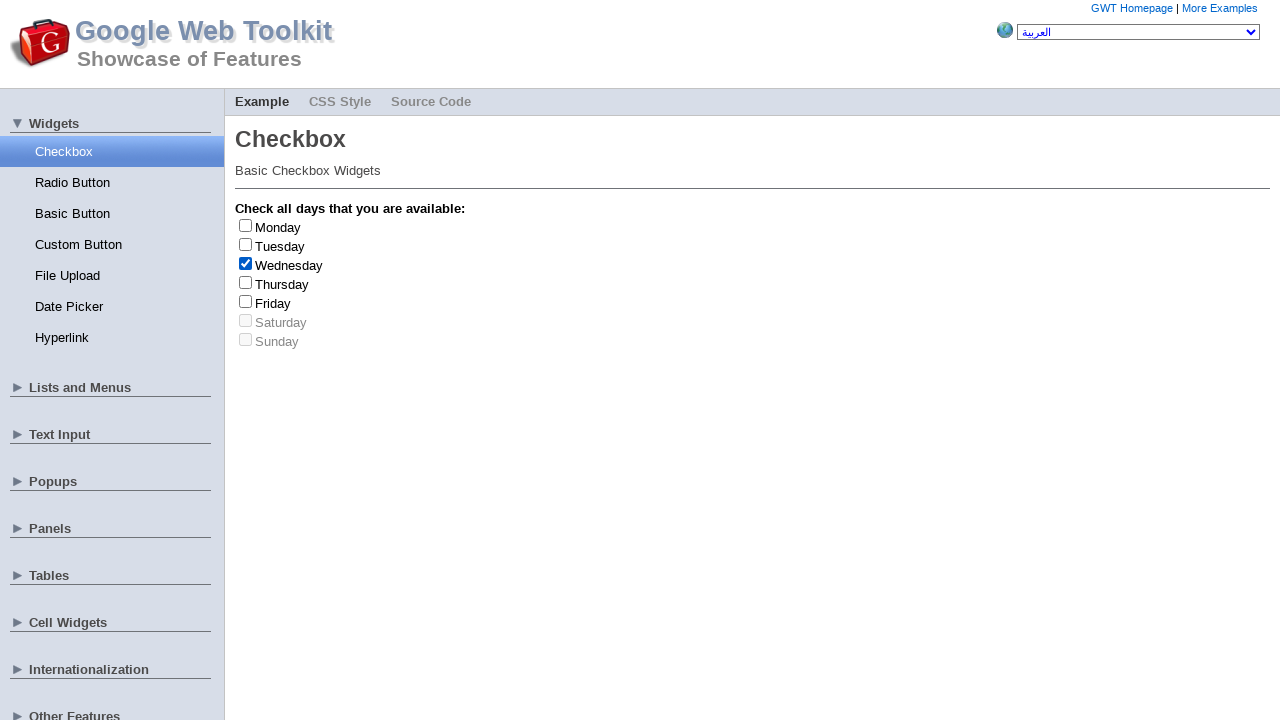

Clicked checkbox at index 2 again to uncheck it
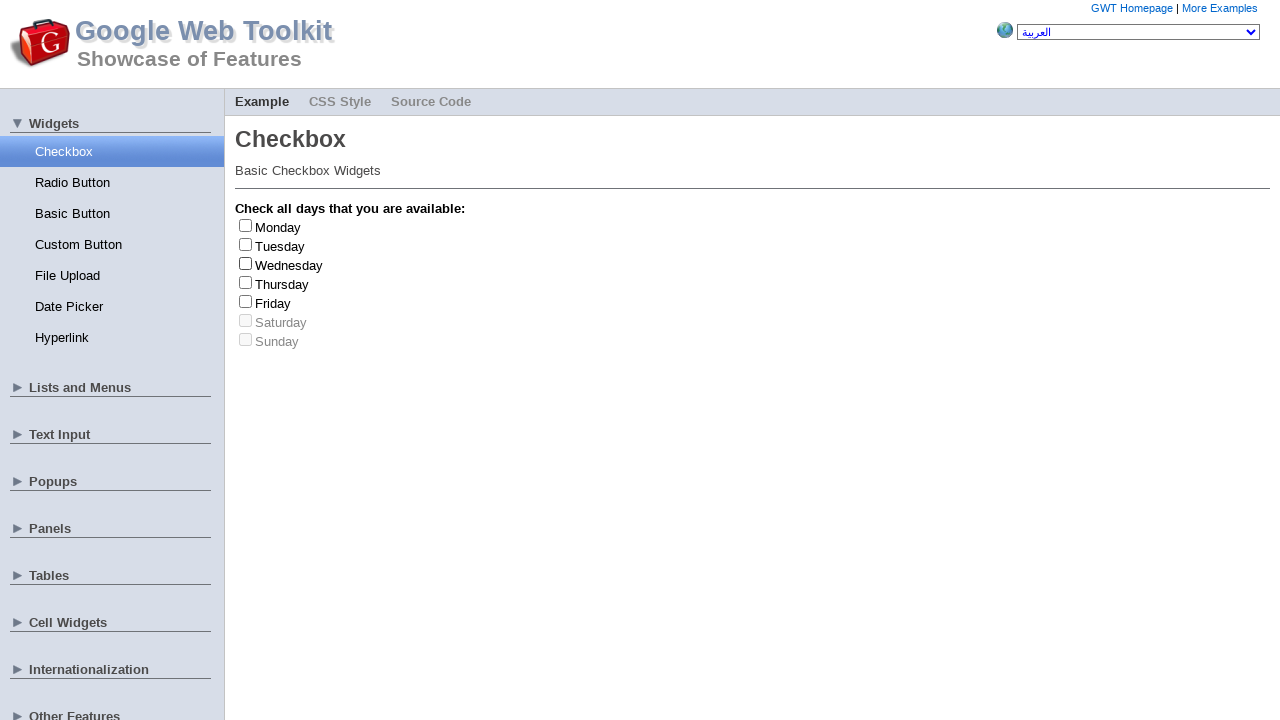

Clicked checkbox at index 3 to check it
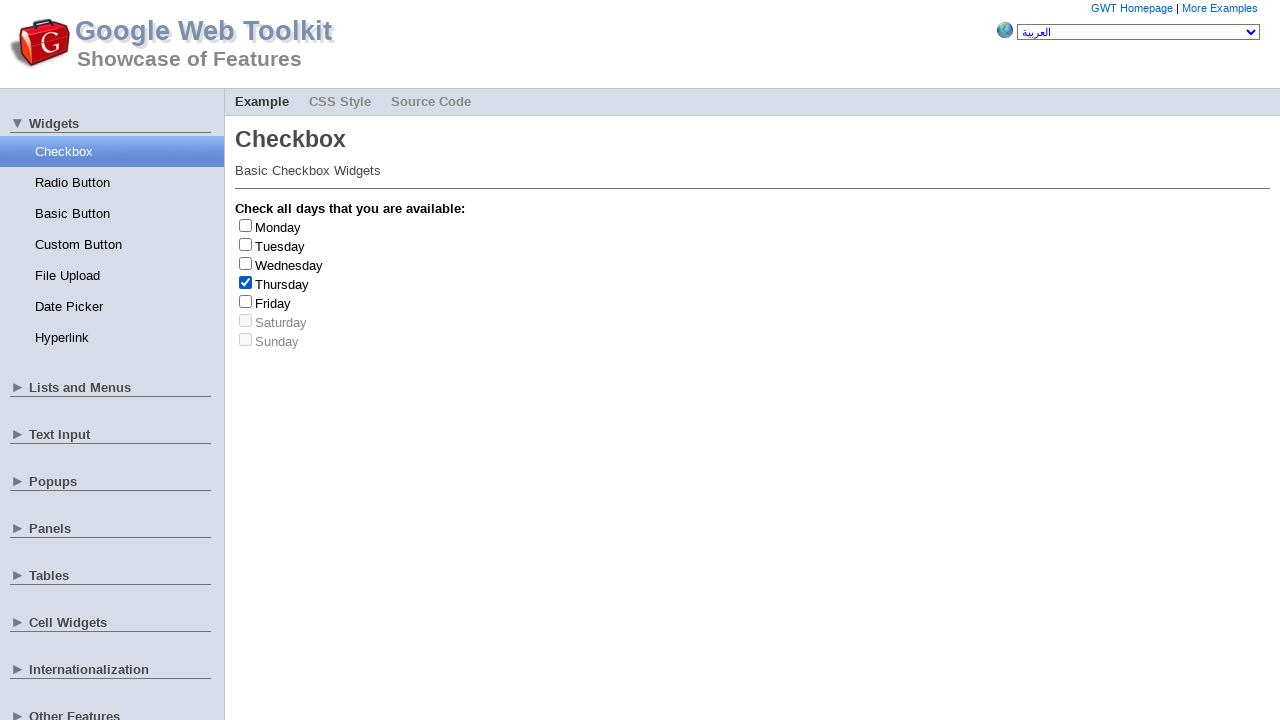

Clicked checkbox at index 3 again to uncheck it
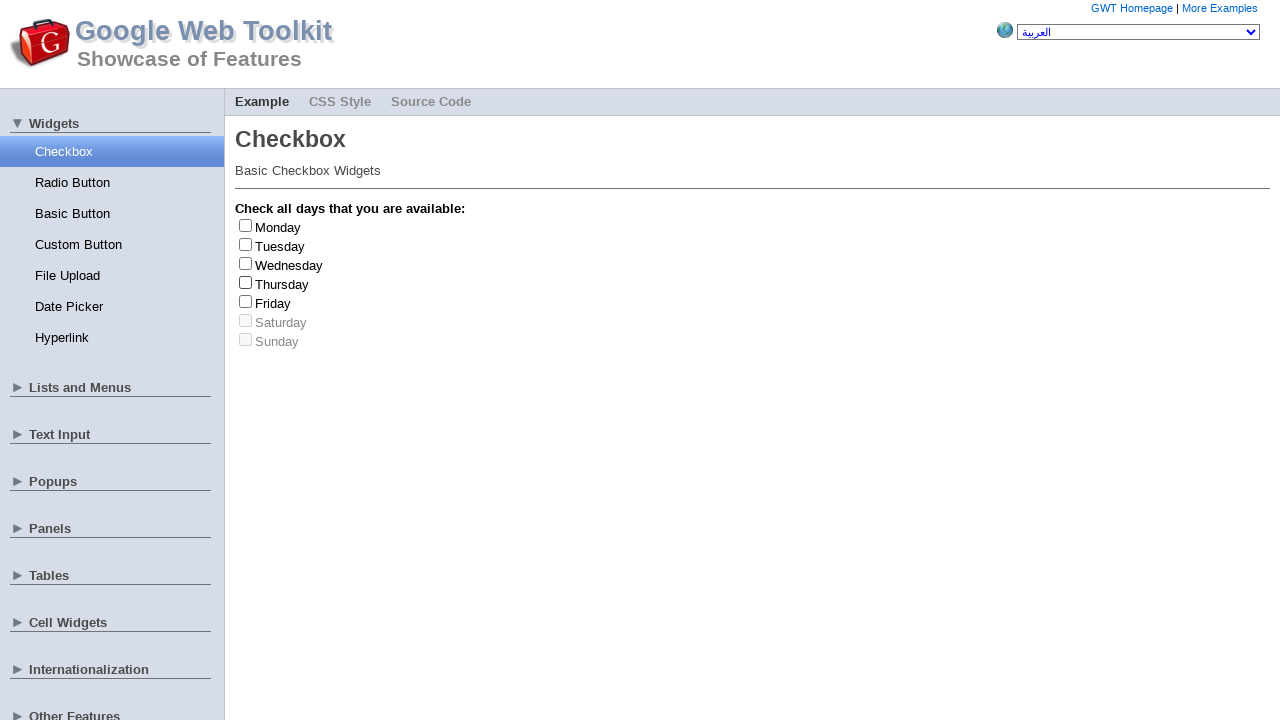

Clicked checkbox at index 2 to check it
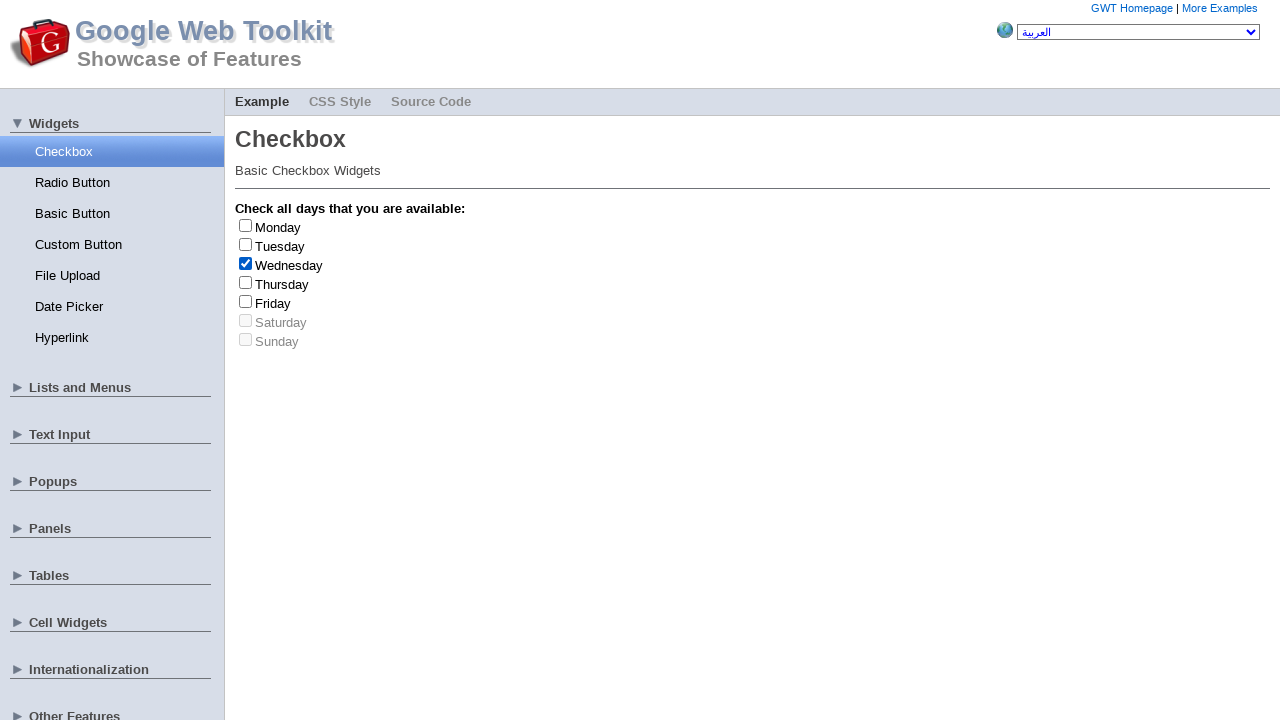

Clicked checkbox at index 2 again to uncheck it
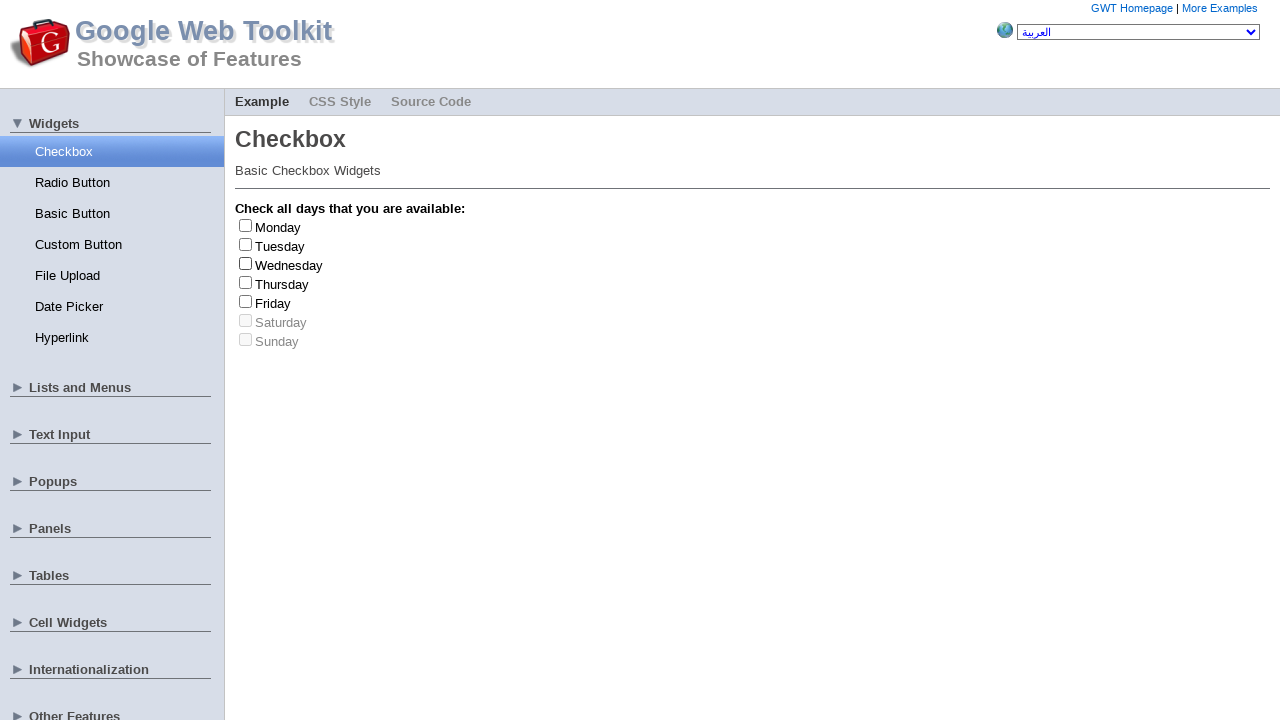

Clicked checkbox at index 0 to check it
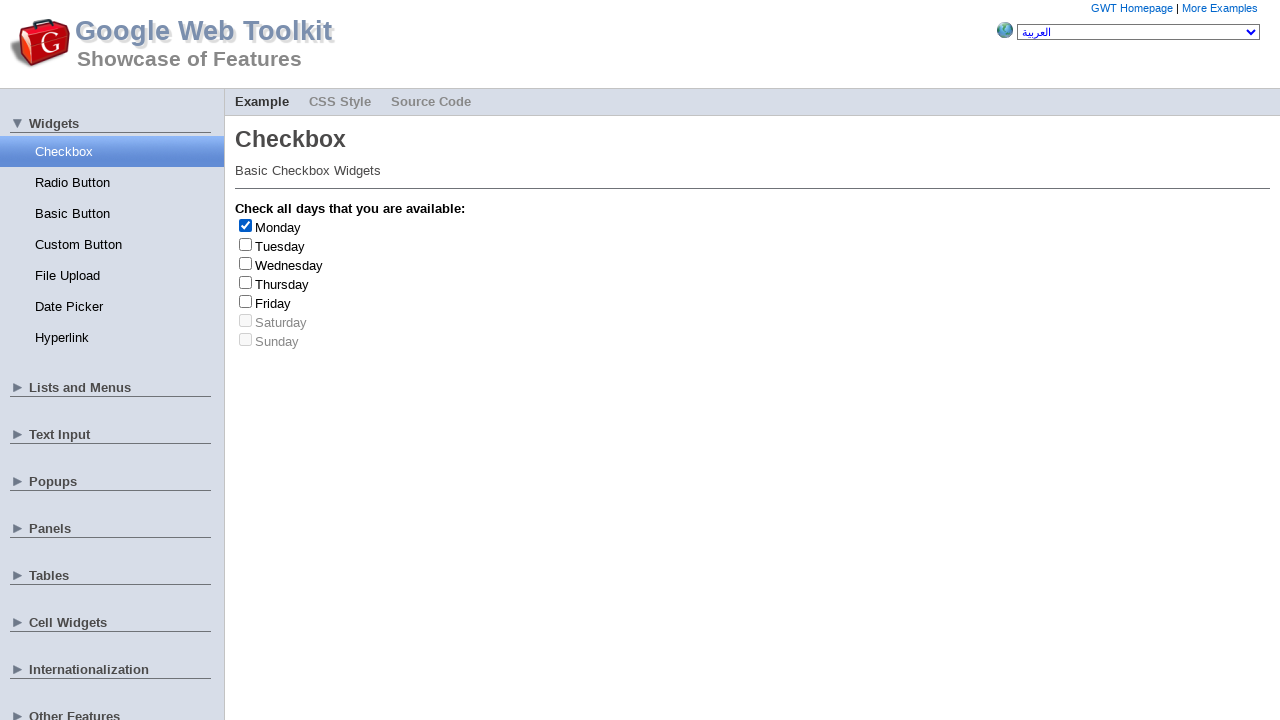

Clicked checkbox at index 0 again to uncheck it
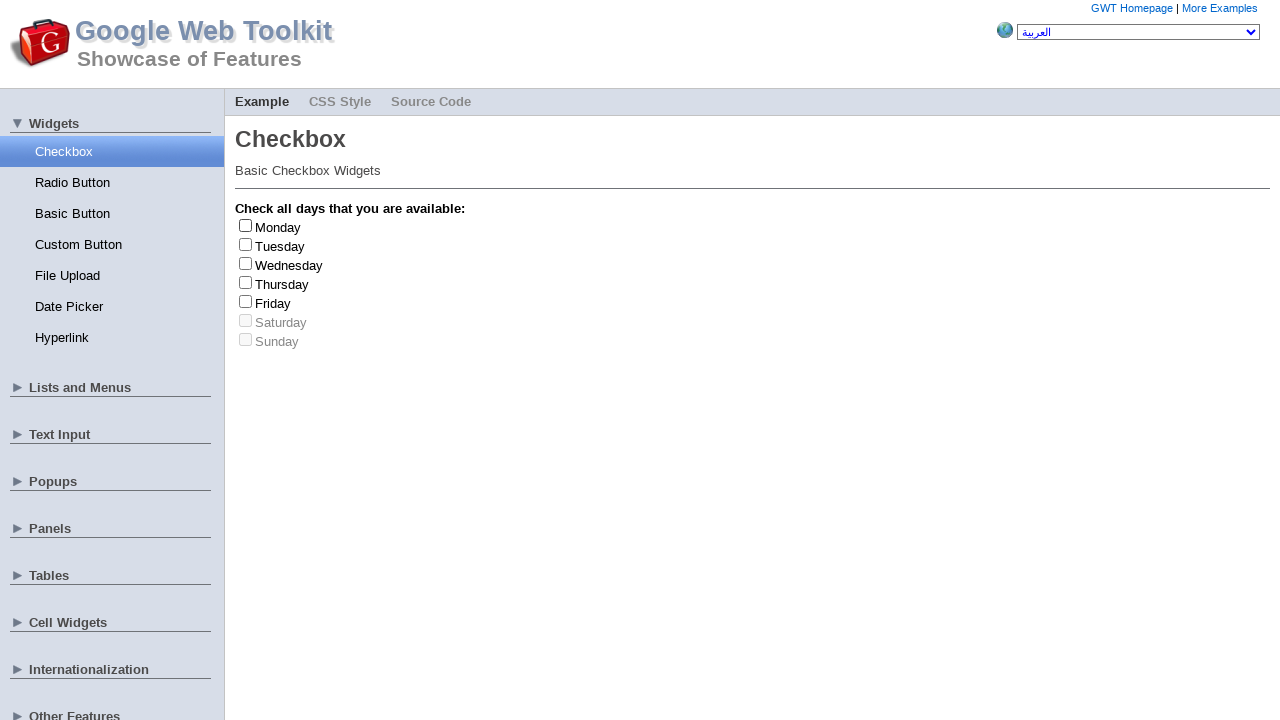

Clicked checkbox at index 1 to check it
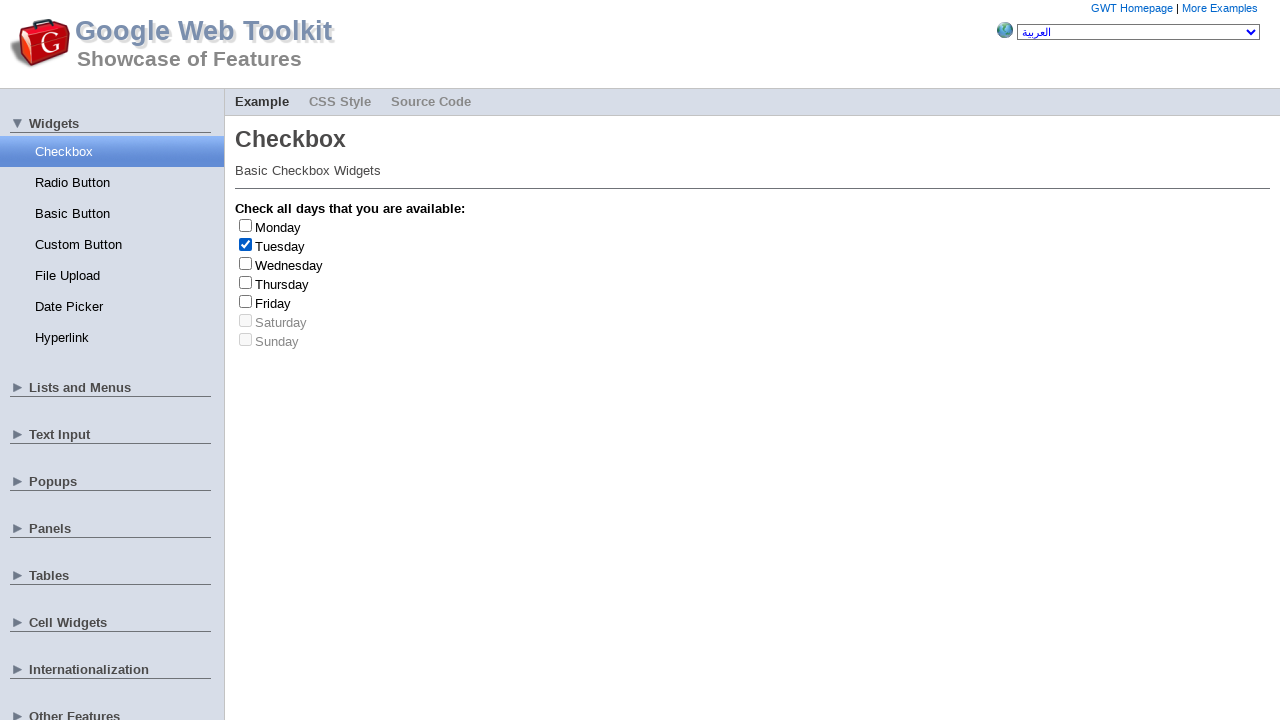

Clicked checkbox at index 1 again to uncheck it
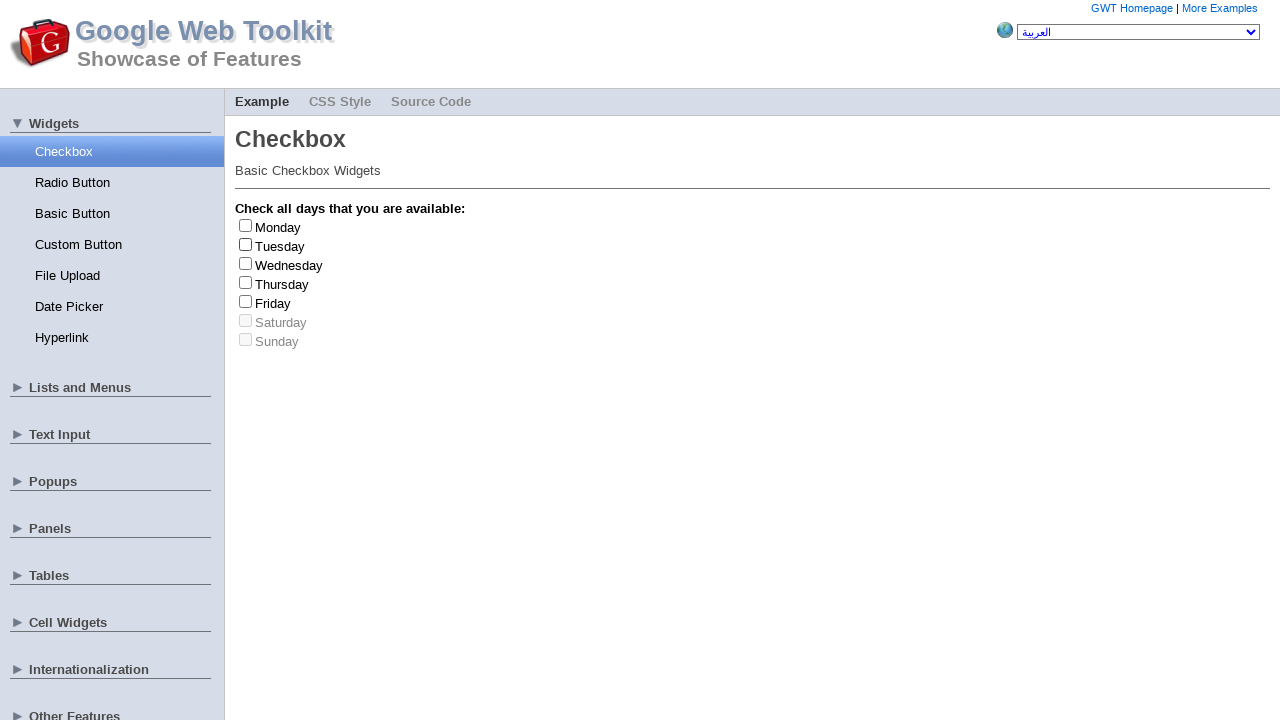

Clicked checkbox at index 3 to check it
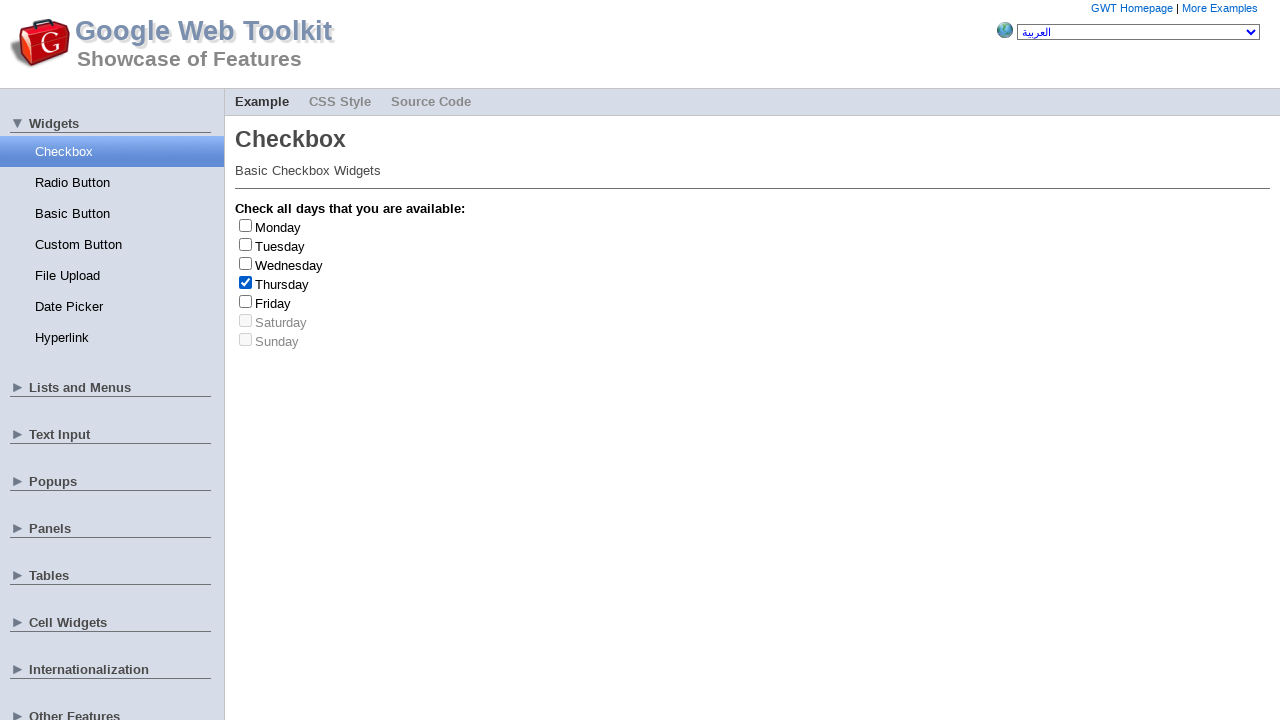

Clicked checkbox at index 3 again to uncheck it
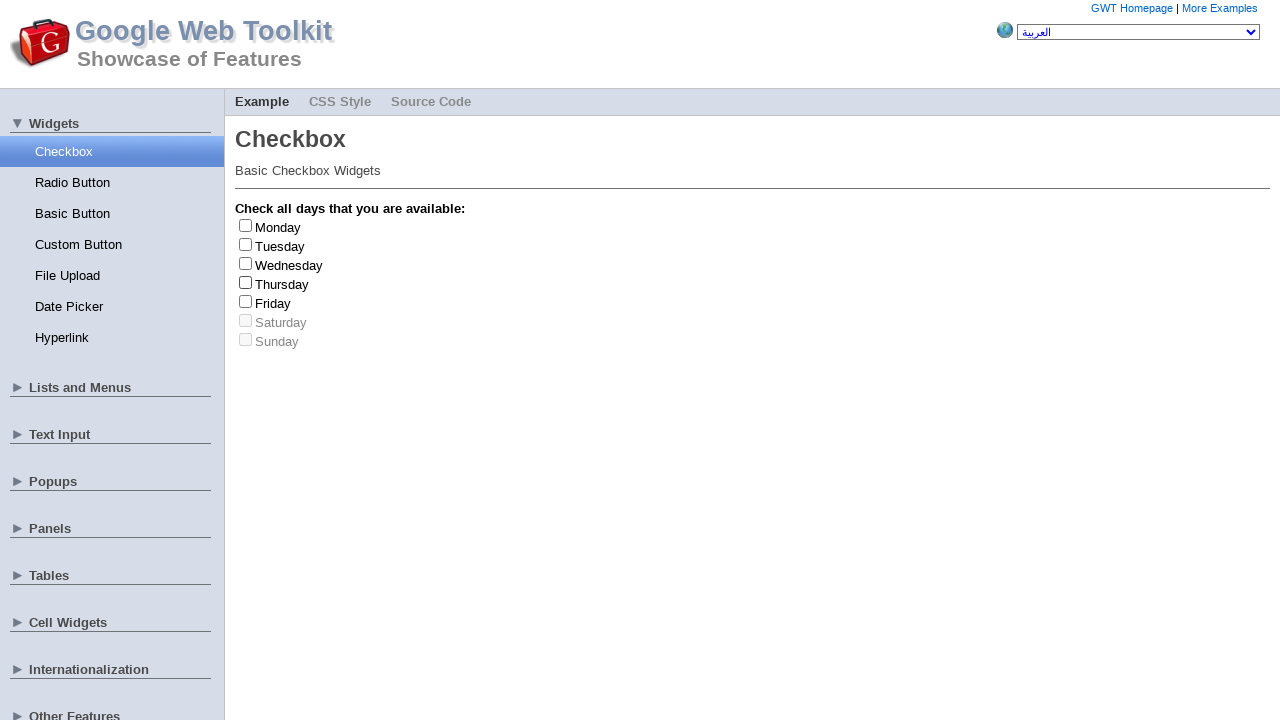

Clicked checkbox at index 3 to check it
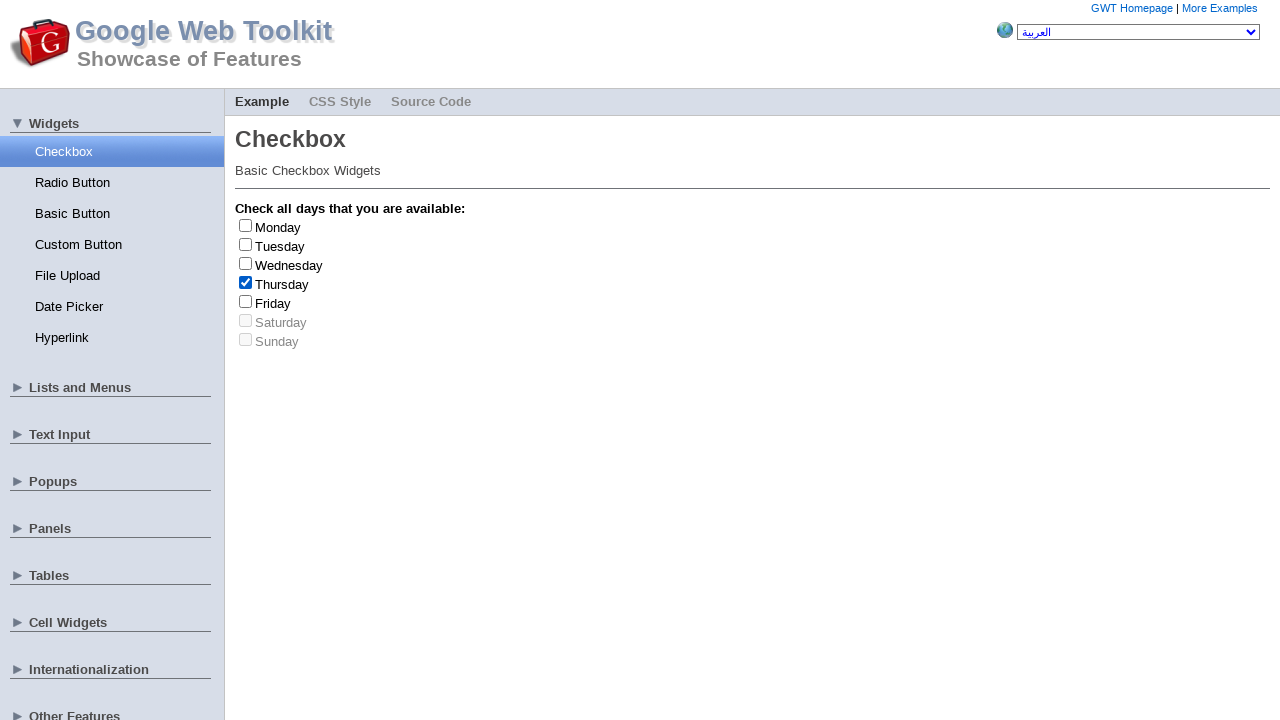

Clicked checkbox at index 3 again to uncheck it
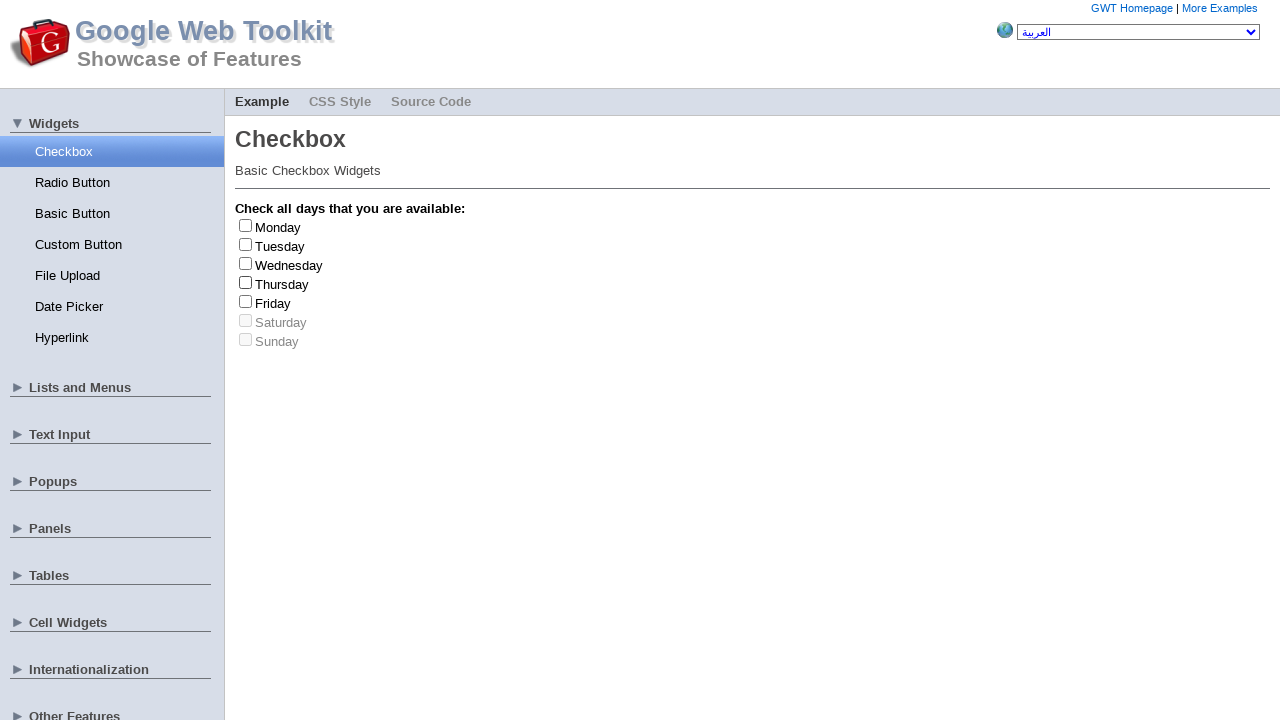

Clicked checkbox at index 0 to check it
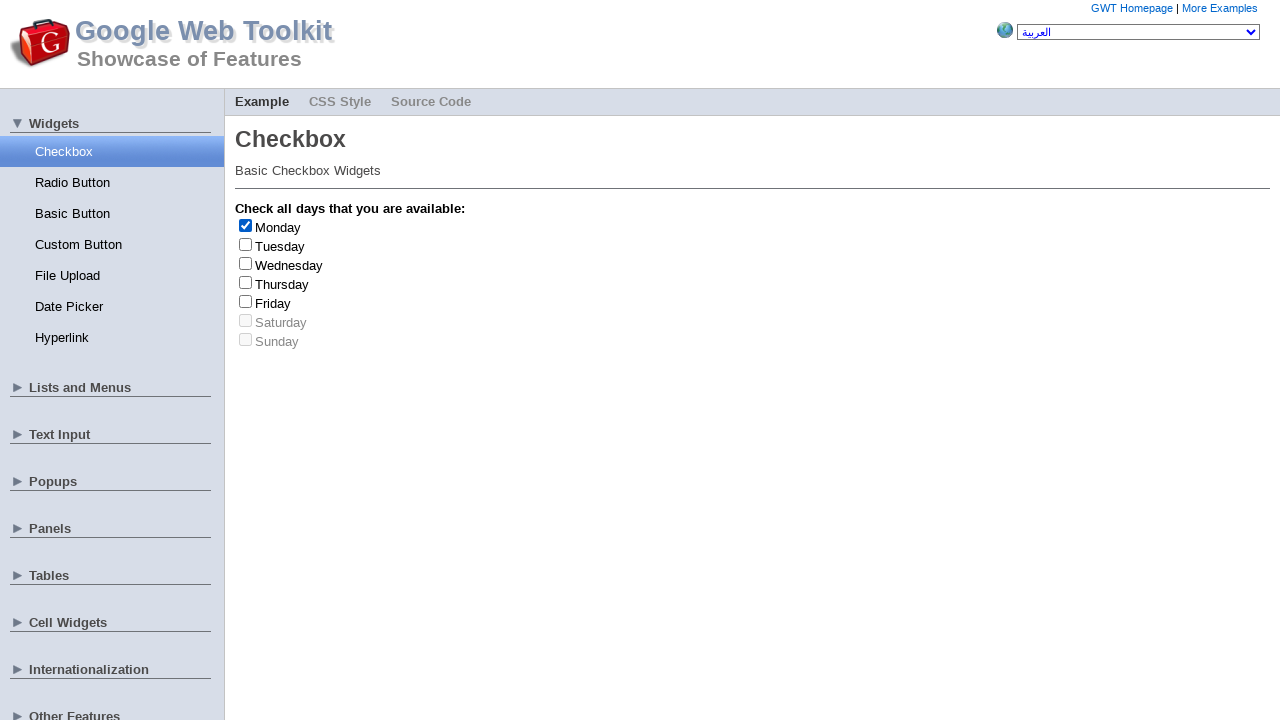

Clicked checkbox at index 0 again to uncheck it
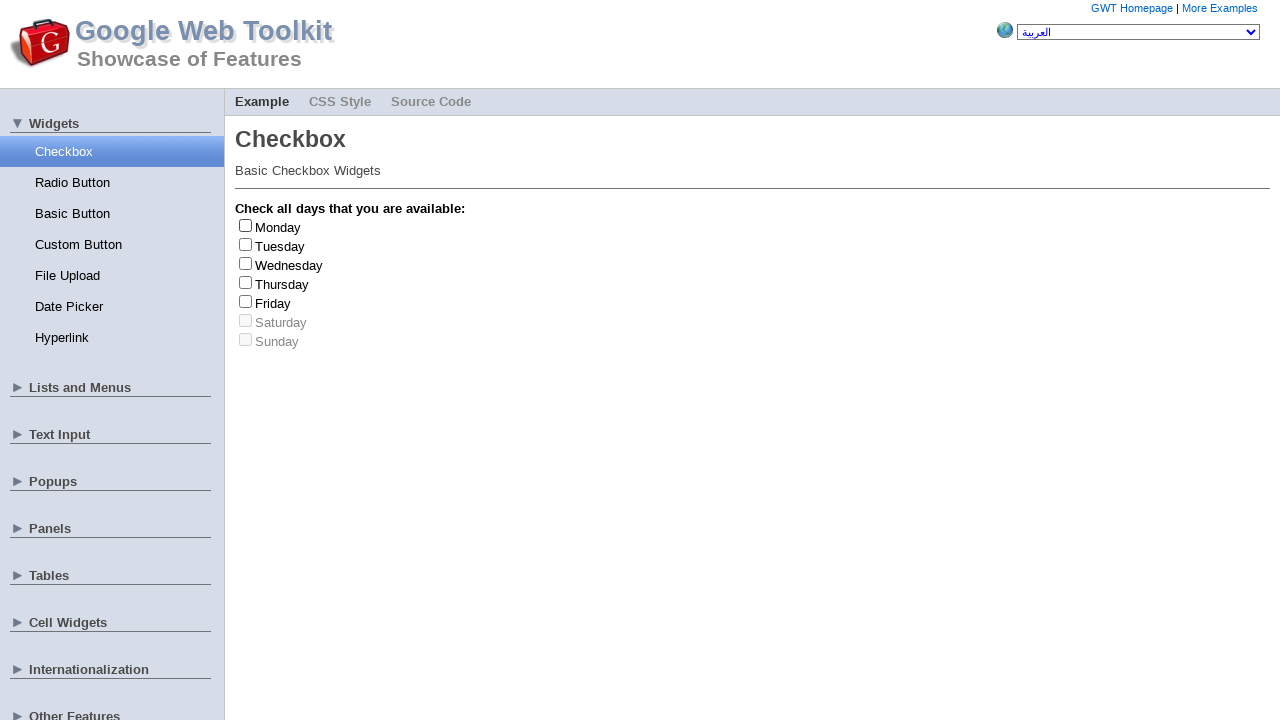

Clicked checkbox at index 2 to check it
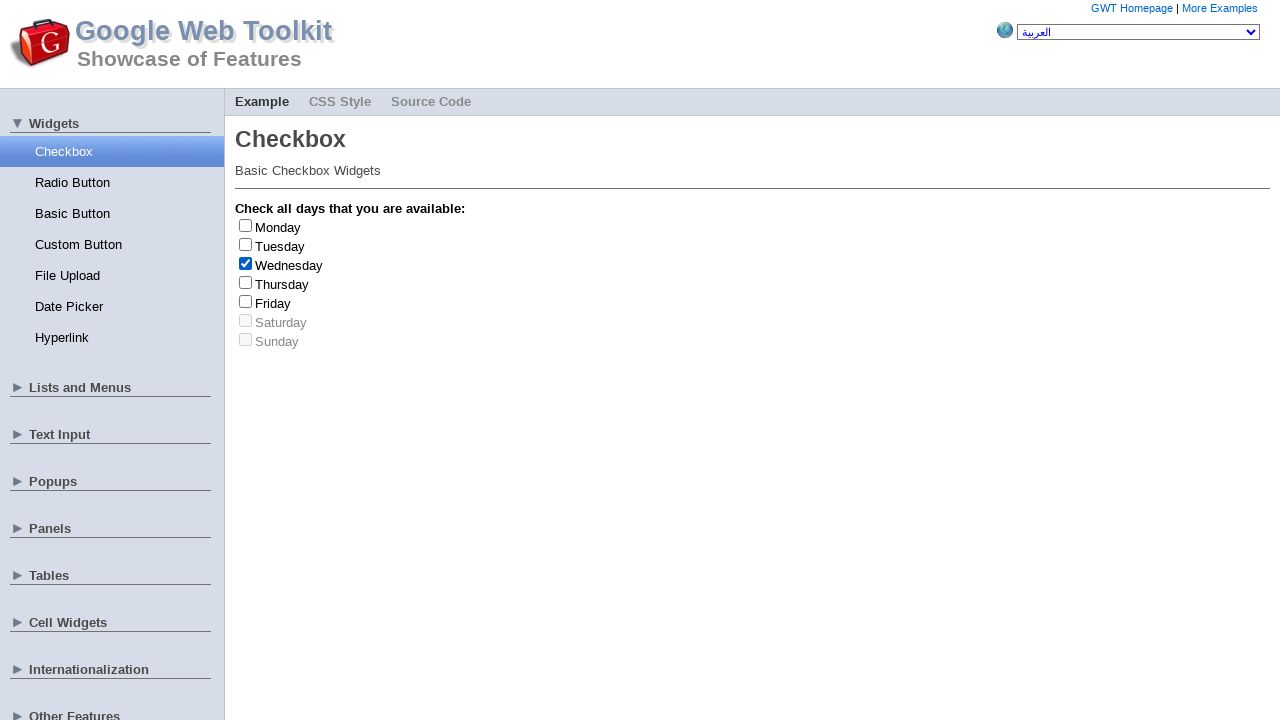

Clicked checkbox at index 2 again to uncheck it
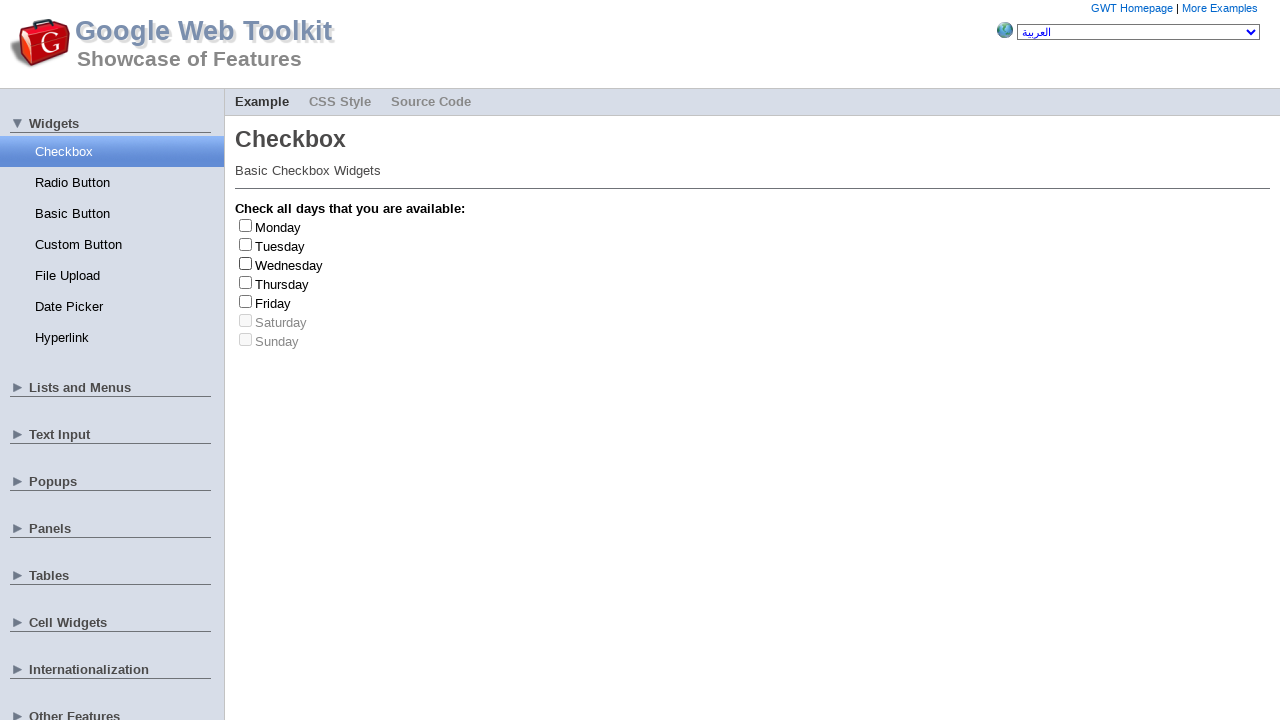

Clicked checkbox at index 3 to check it
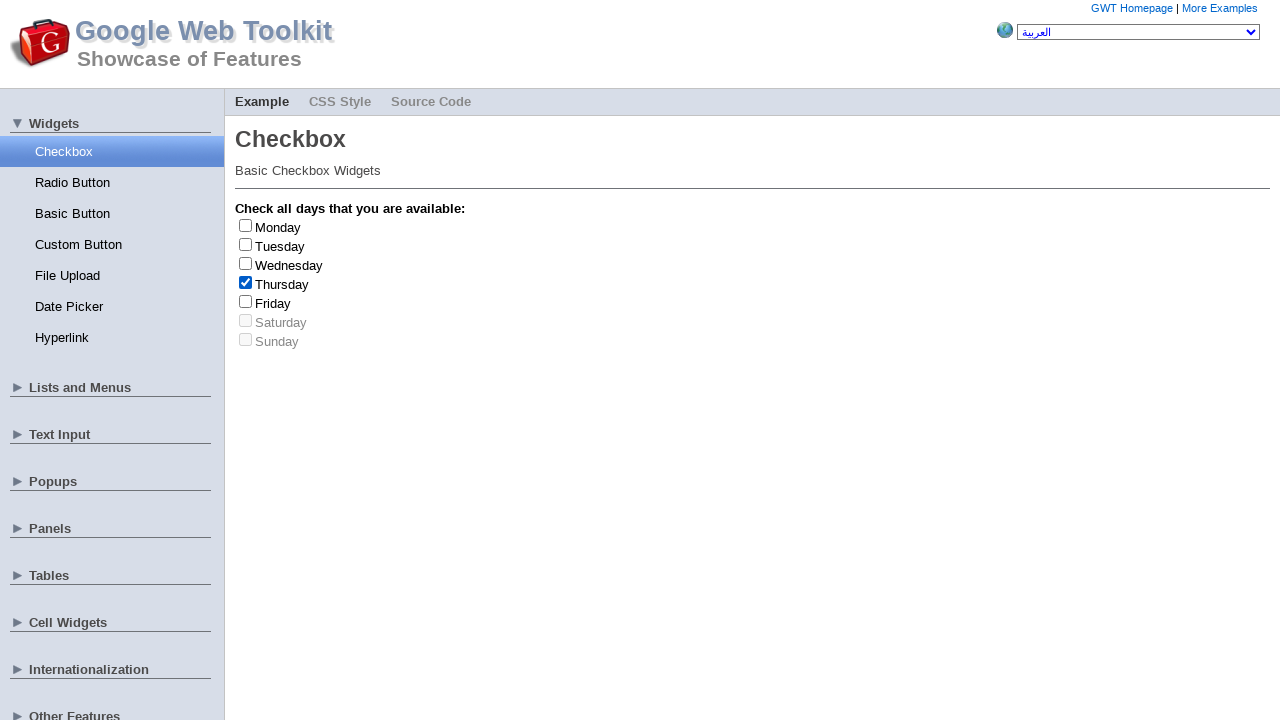

Clicked checkbox at index 3 again to uncheck it
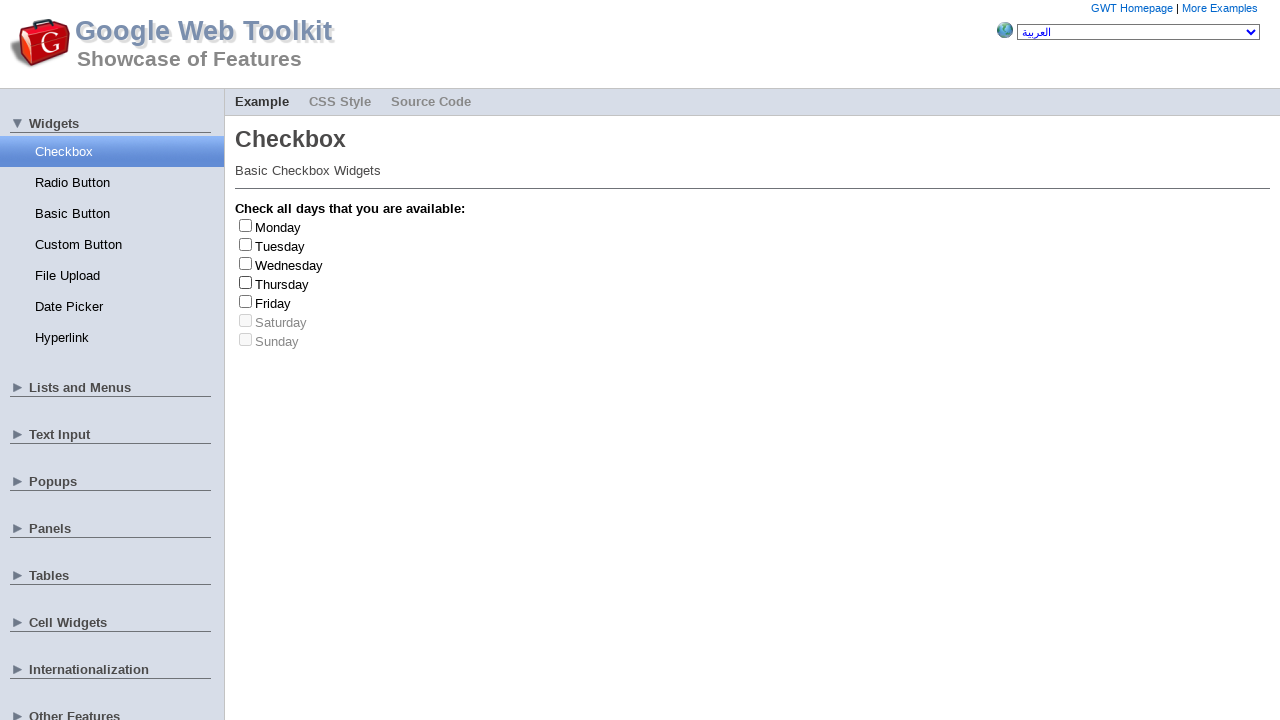

Clicked checkbox at index 4 to check it
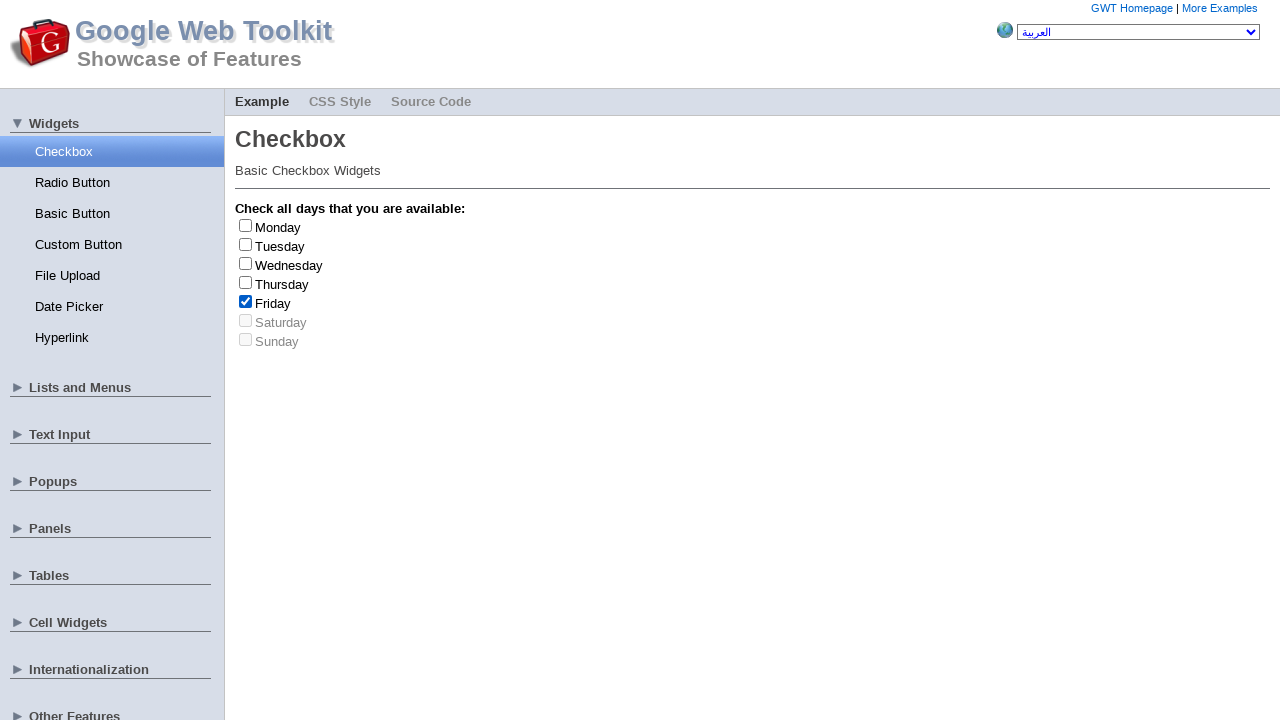

Clicked checkbox at index 4 again to uncheck it
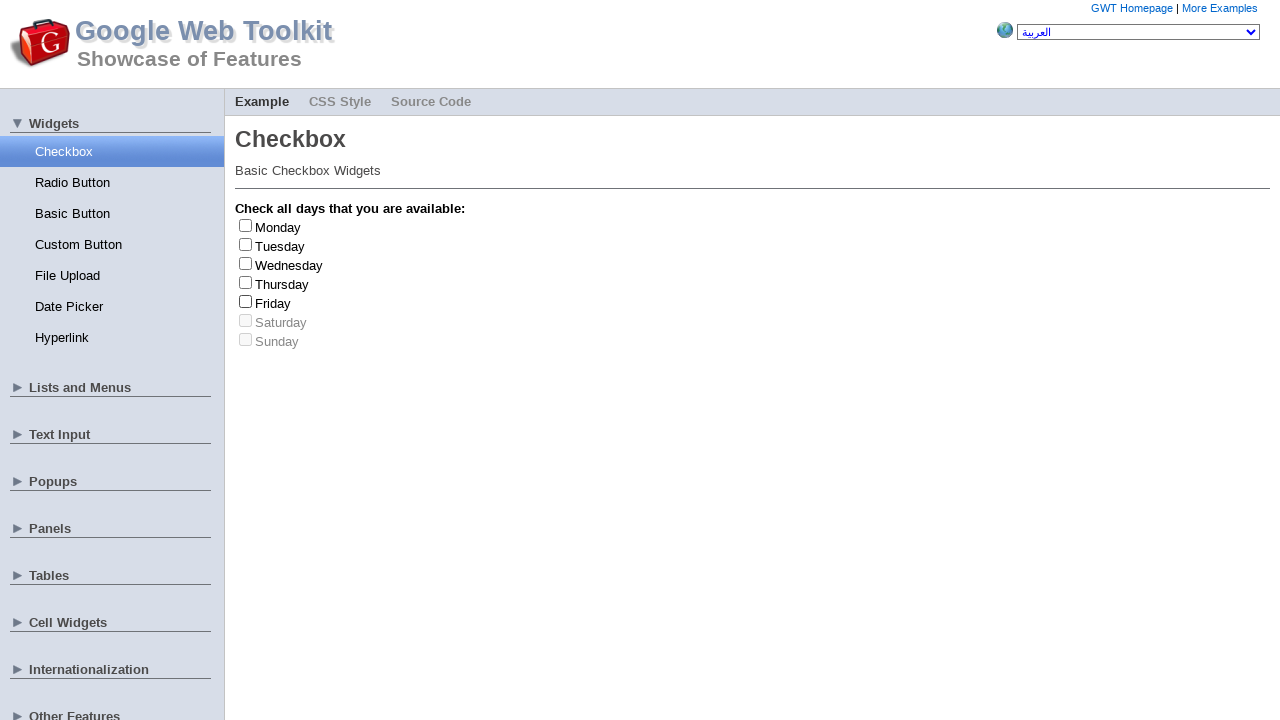

Friday checkbox clicked 3 time(s)
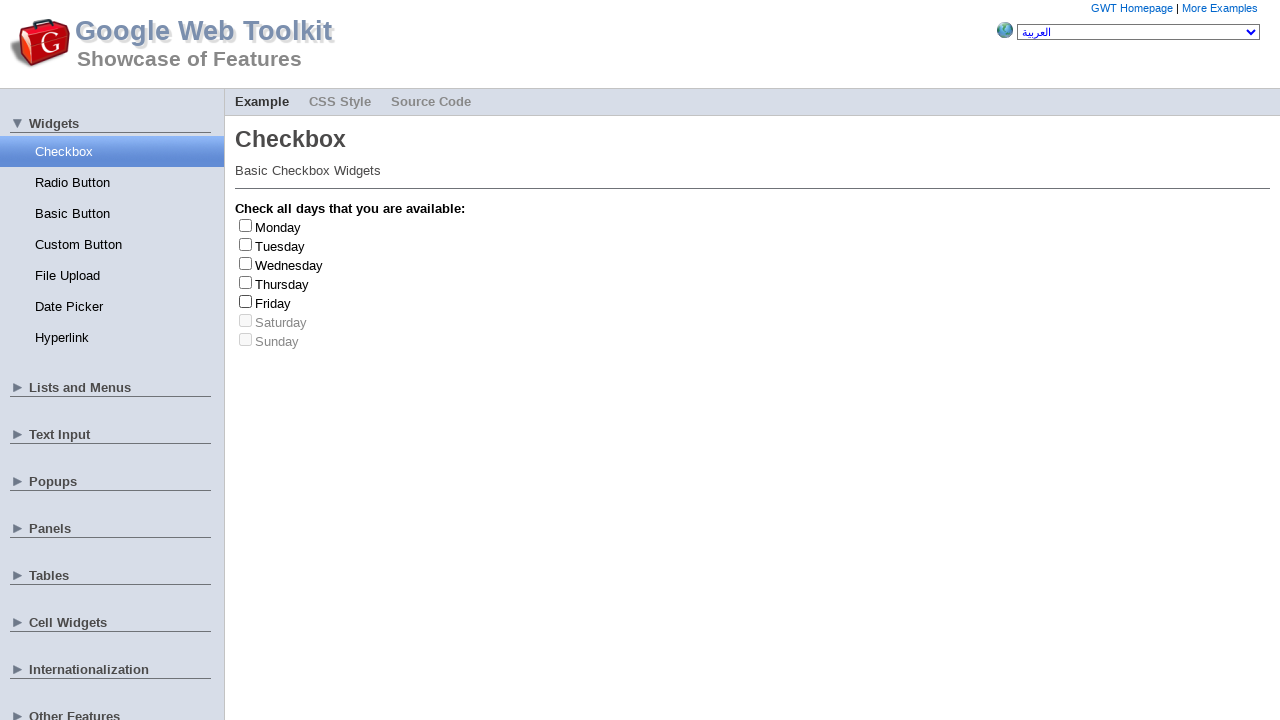

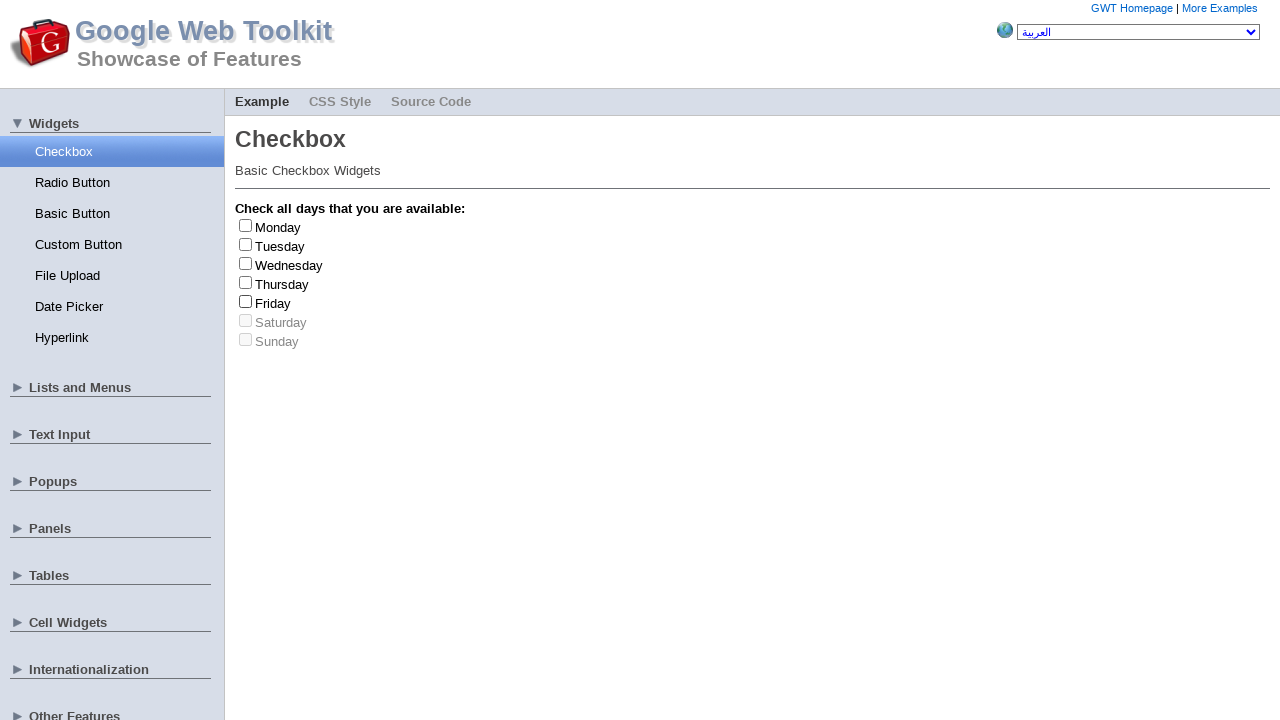